Tests the jQuery UI datepicker widget by entering a date directly into the input field and then navigating the calendar to select a specific date (August 11, 2025)

Starting URL: https://jqueryui.com/datepicker/

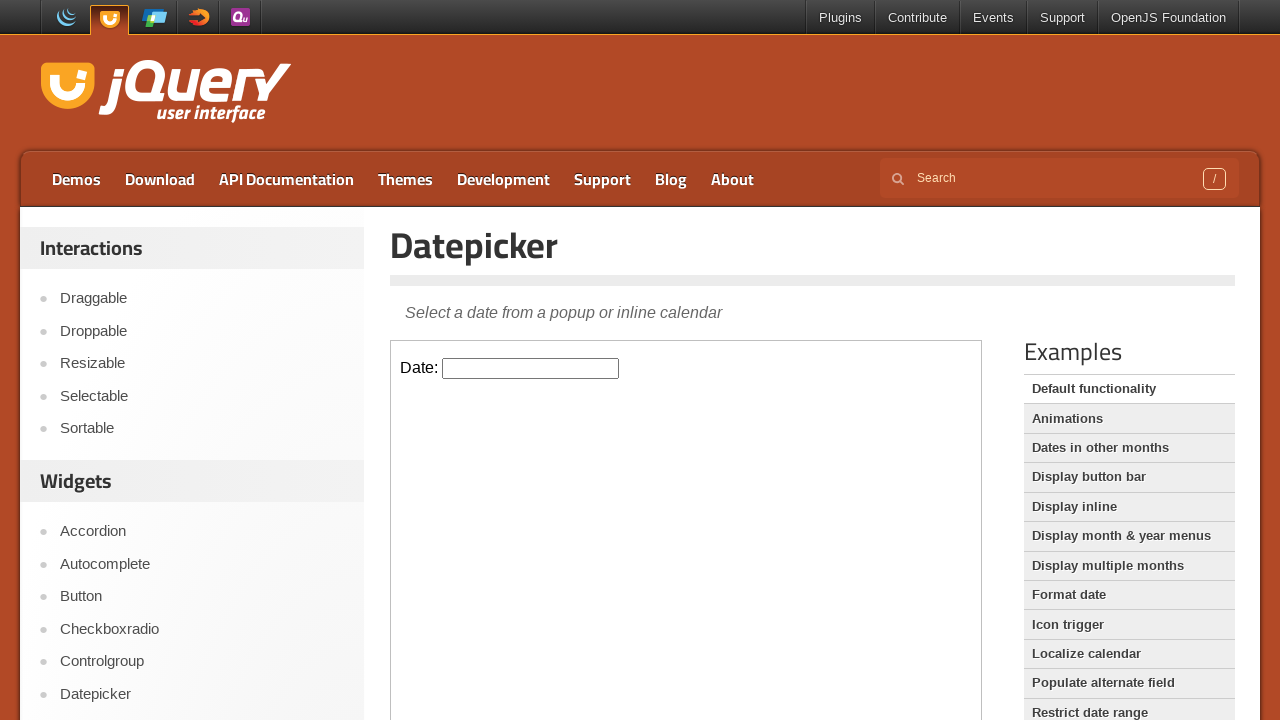

Located the demo iframe containing the datepicker
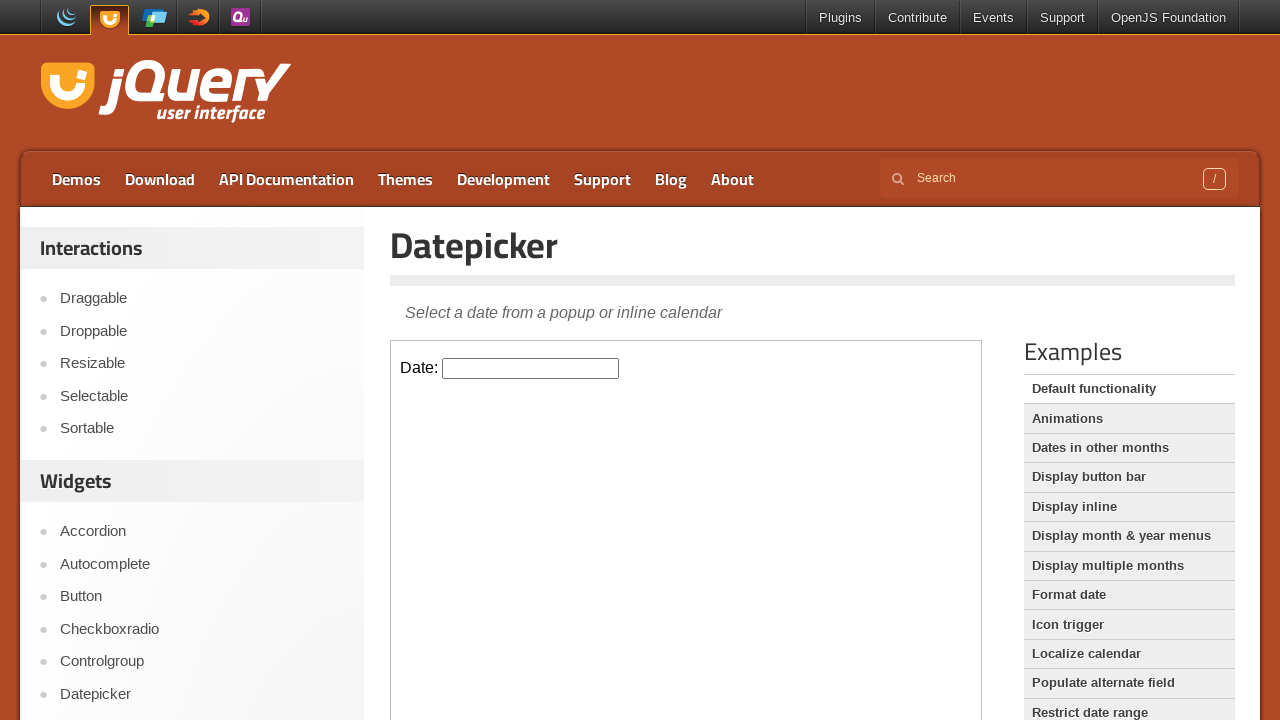

Filled datepicker input with date 08/11/2025 on .demo-frame >> internal:control=enter-frame >> #datepicker
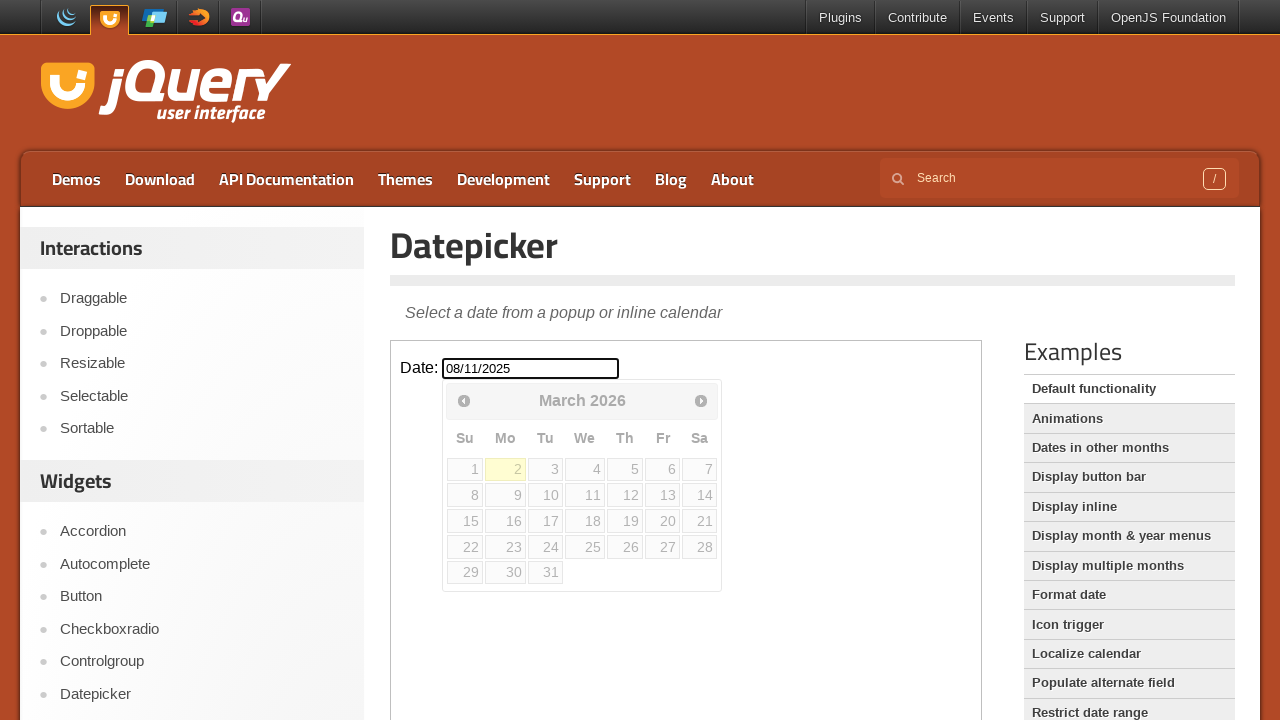

Clicked datepicker input to open calendar at (531, 368) on .demo-frame >> internal:control=enter-frame >> #datepicker
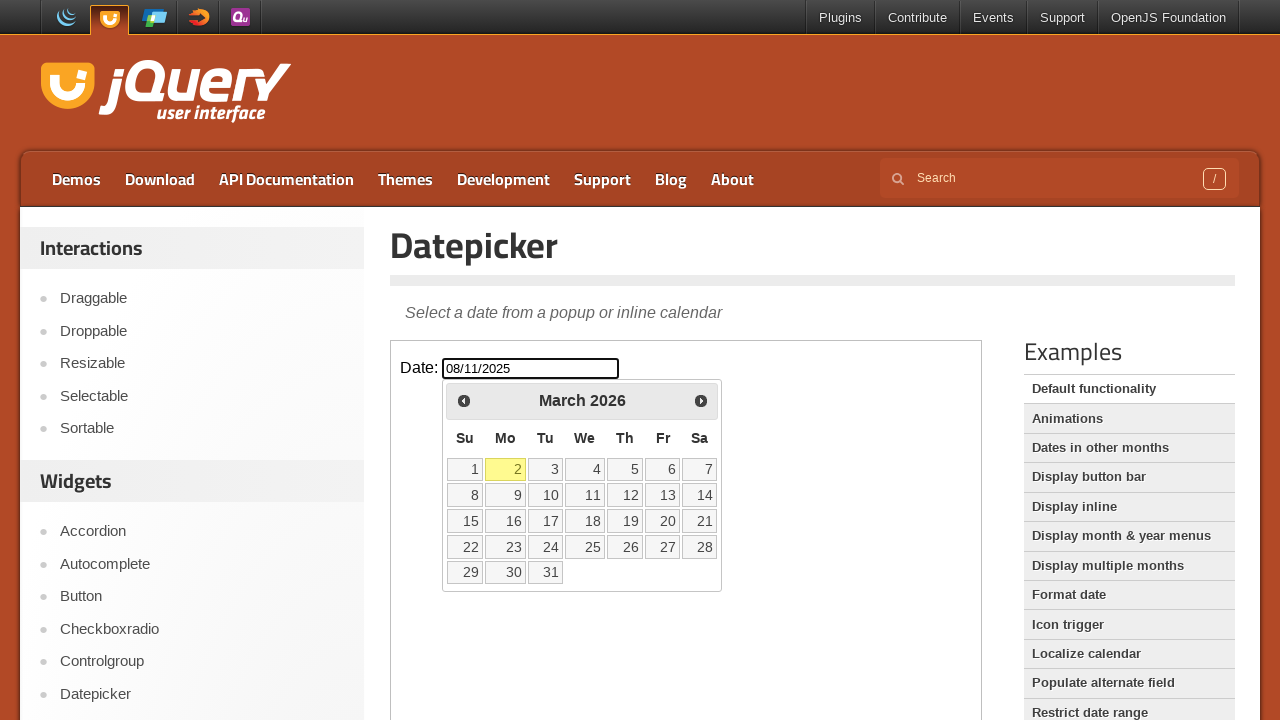

Clicked next month button to navigate calendar (currently at March 2026) at (701, 400) on .demo-frame >> internal:control=enter-frame >> .ui-datepicker-next
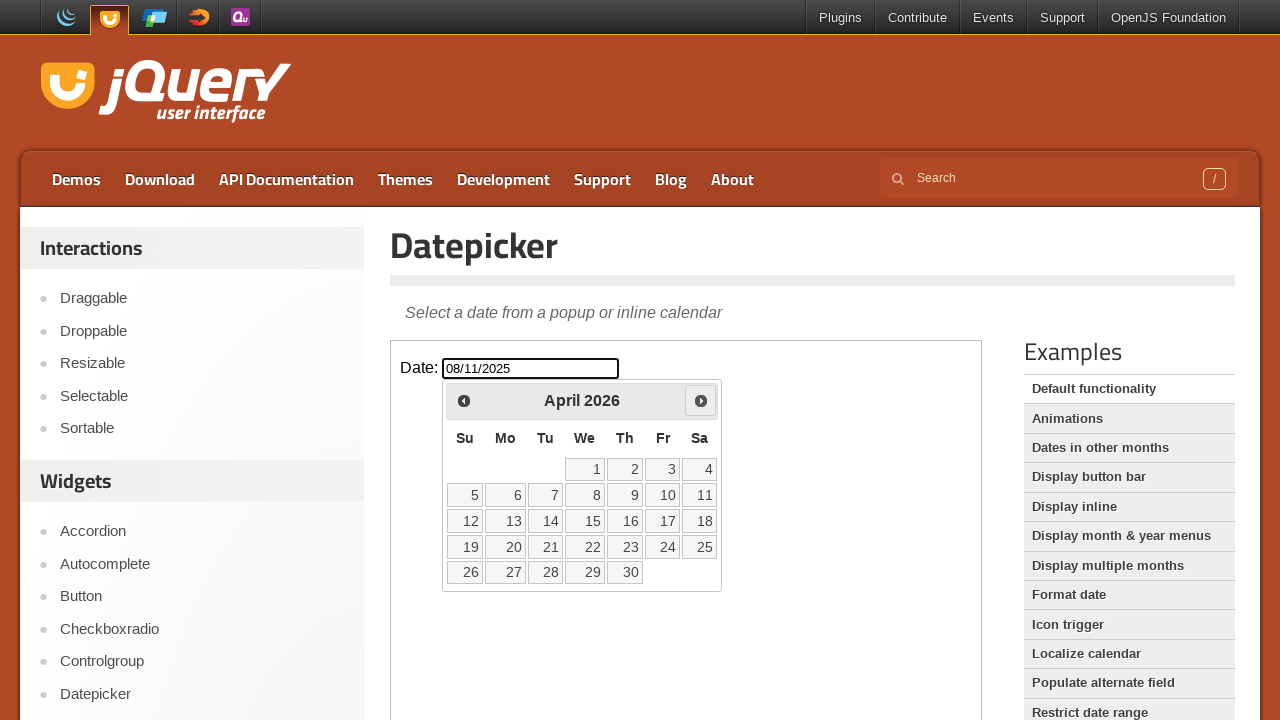

Waited 200ms for calendar to update
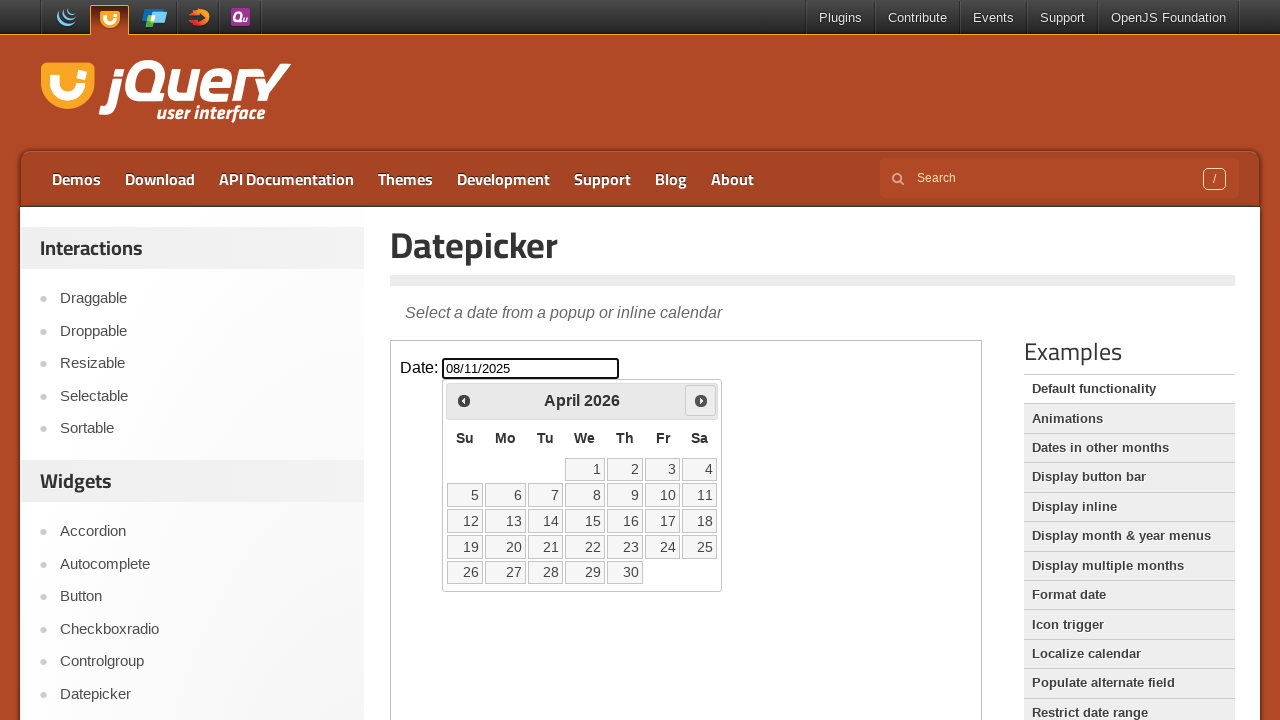

Clicked next month button to navigate calendar (currently at April 2026) at (701, 400) on .demo-frame >> internal:control=enter-frame >> .ui-datepicker-next
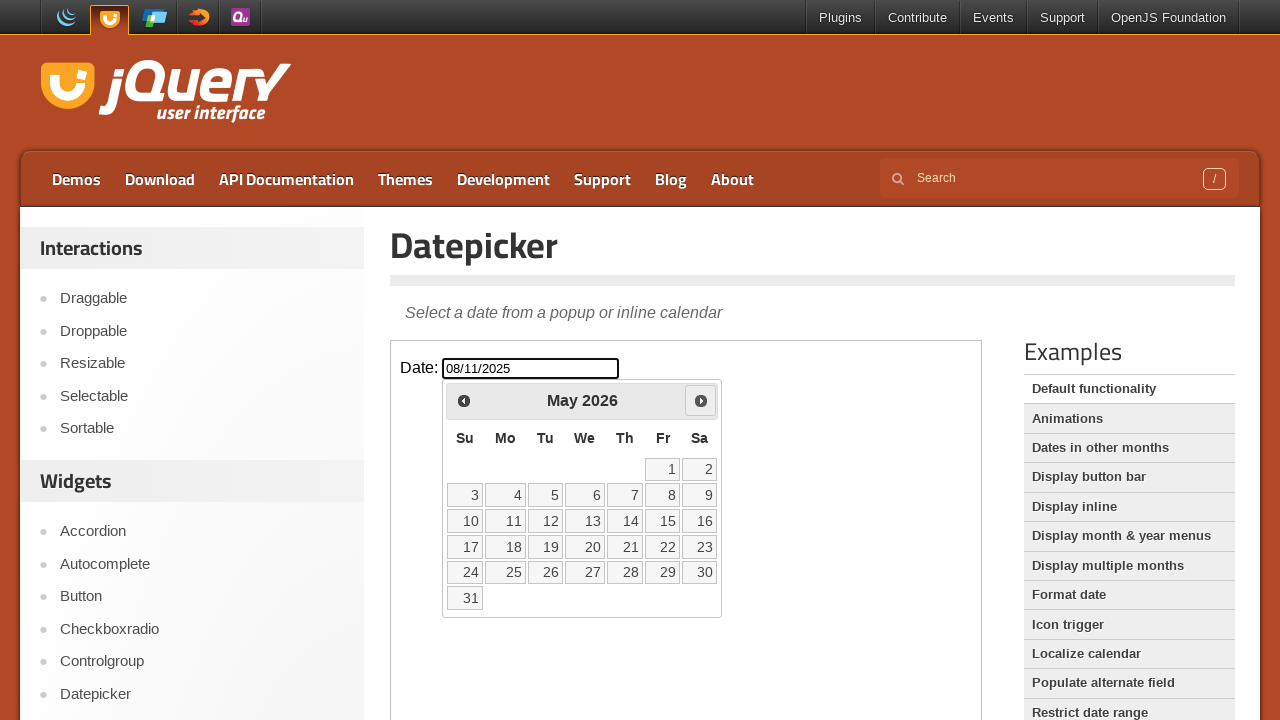

Waited 200ms for calendar to update
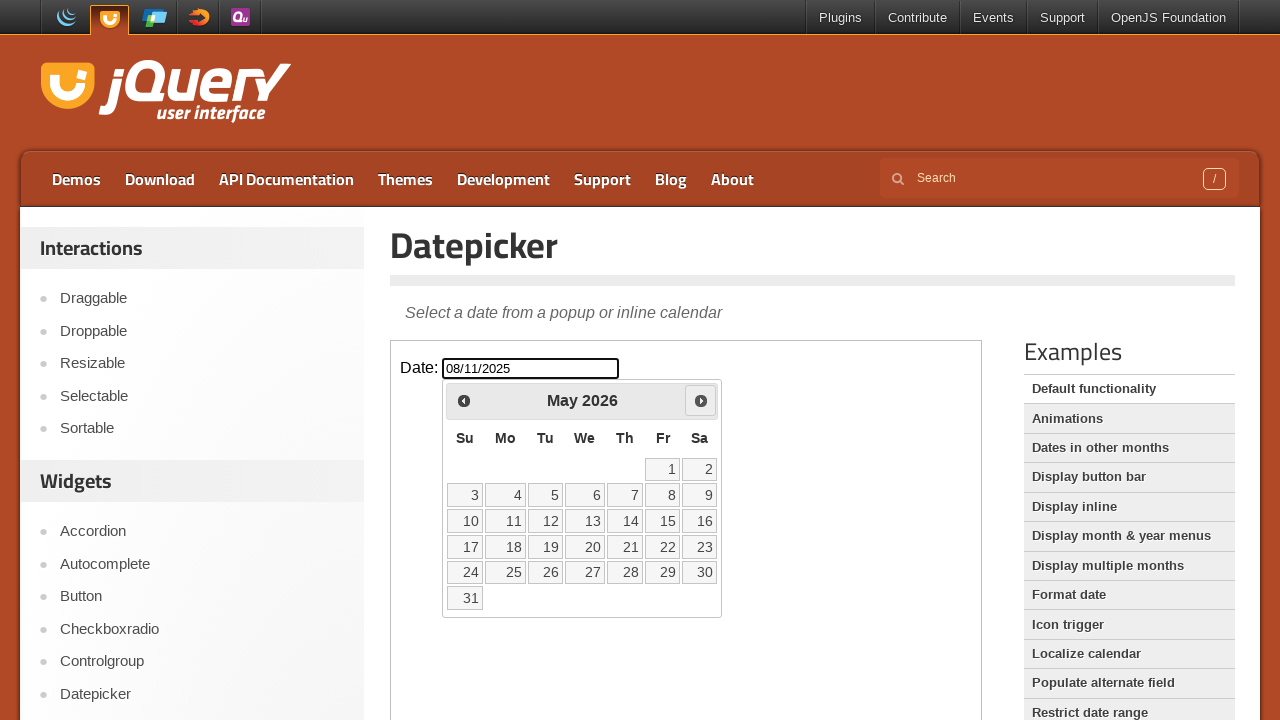

Clicked next month button to navigate calendar (currently at May 2026) at (701, 400) on .demo-frame >> internal:control=enter-frame >> .ui-datepicker-next
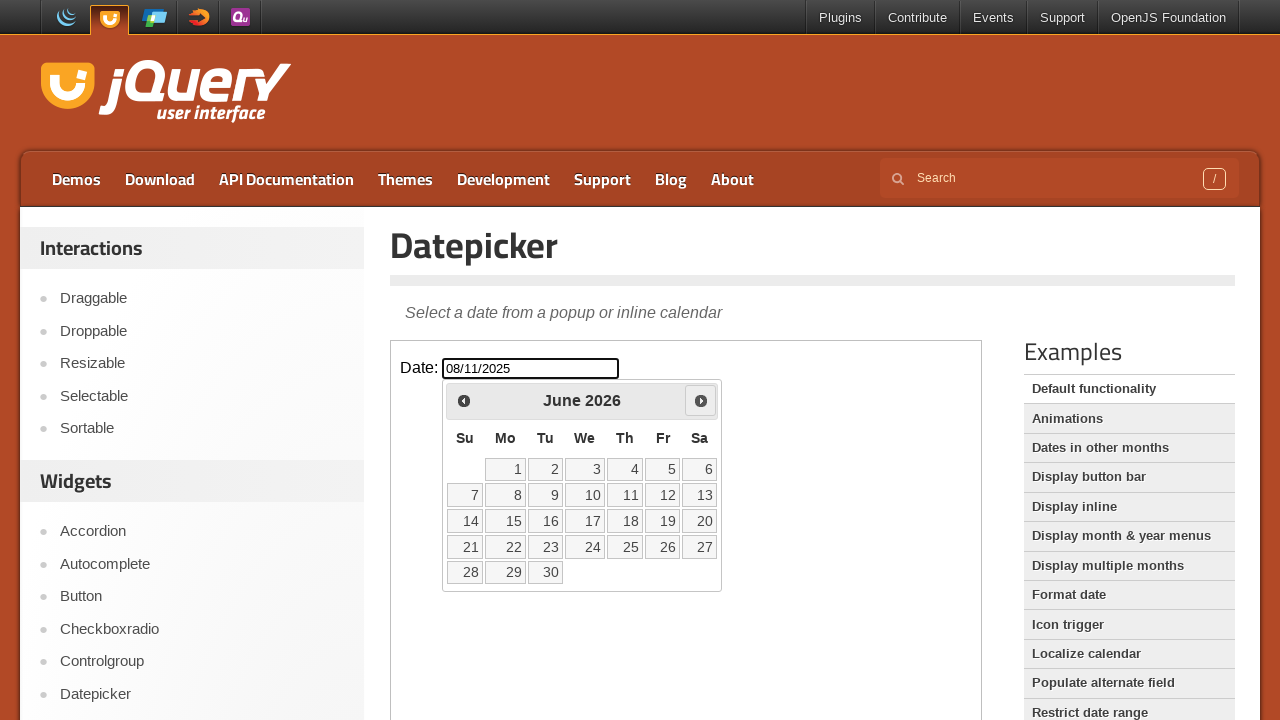

Waited 200ms for calendar to update
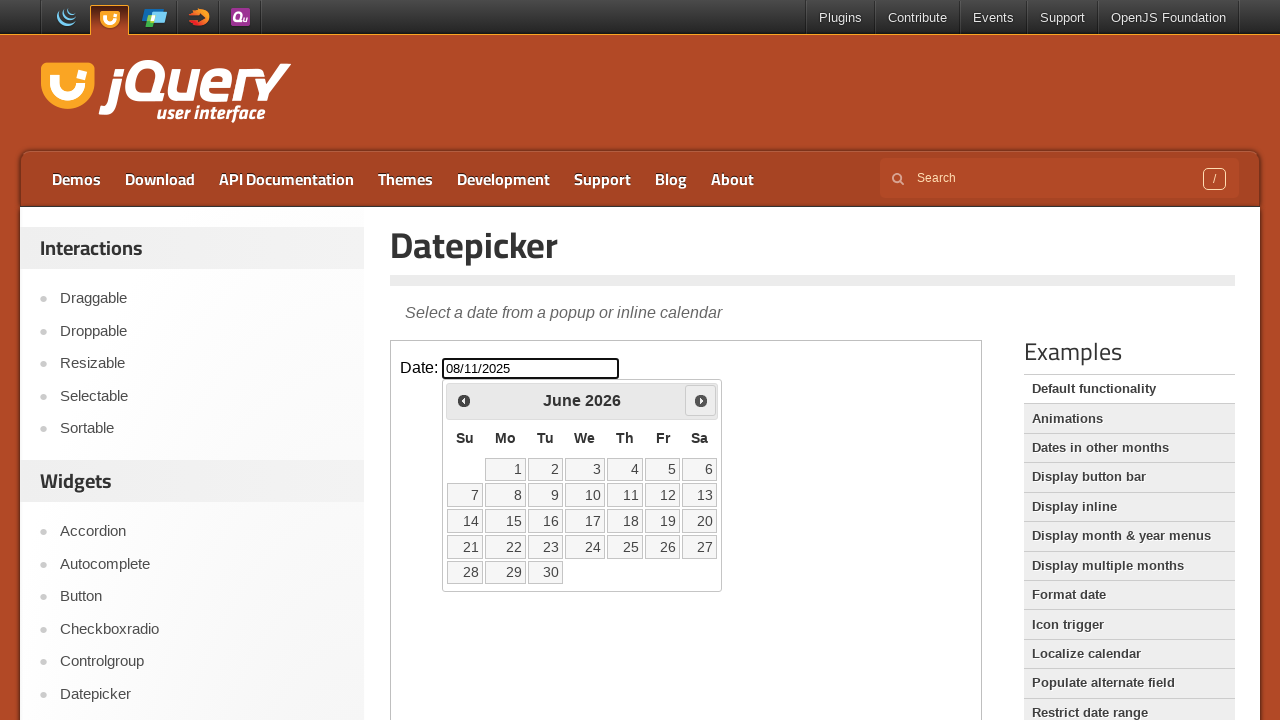

Clicked next month button to navigate calendar (currently at June 2026) at (701, 400) on .demo-frame >> internal:control=enter-frame >> .ui-datepicker-next
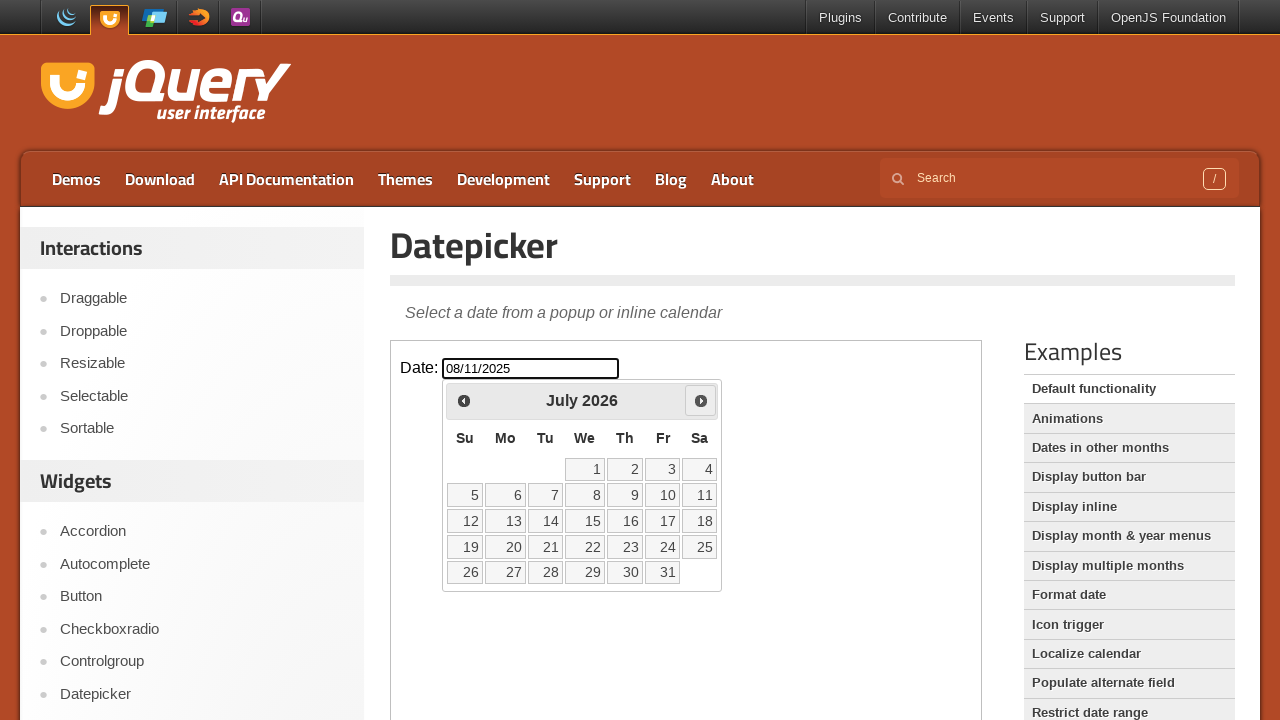

Waited 200ms for calendar to update
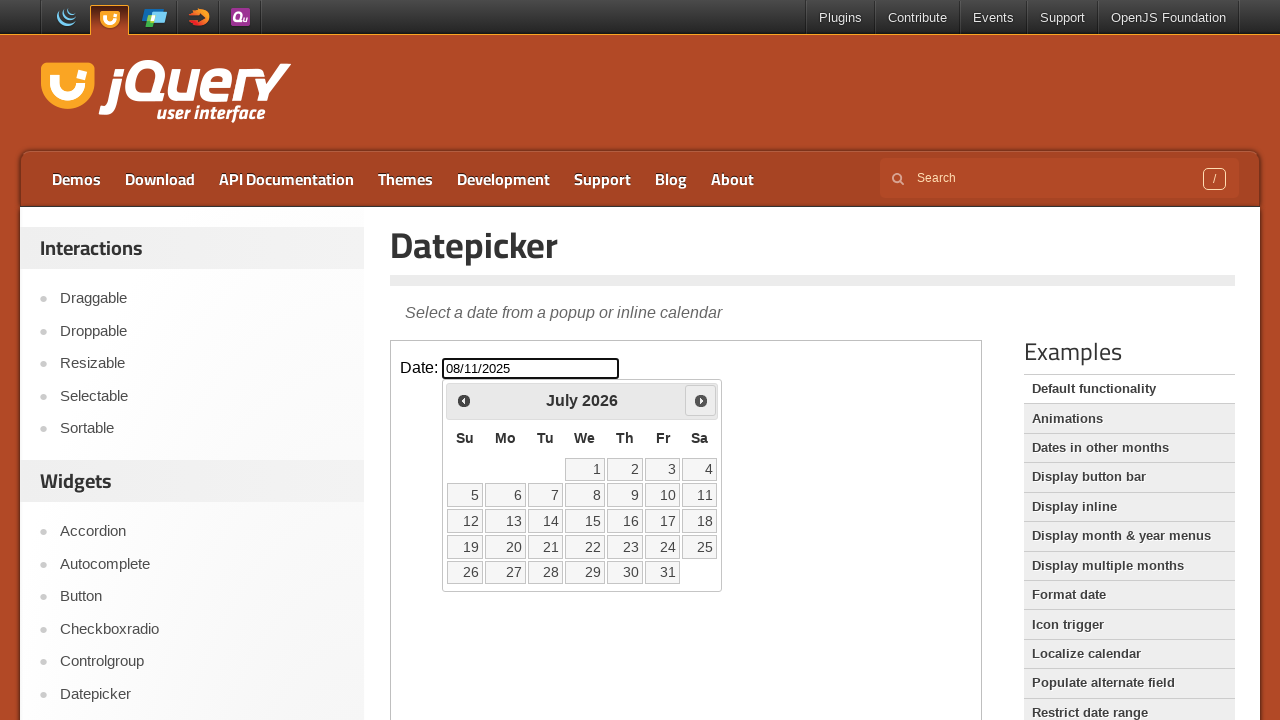

Clicked next month button to navigate calendar (currently at July 2026) at (701, 400) on .demo-frame >> internal:control=enter-frame >> .ui-datepicker-next
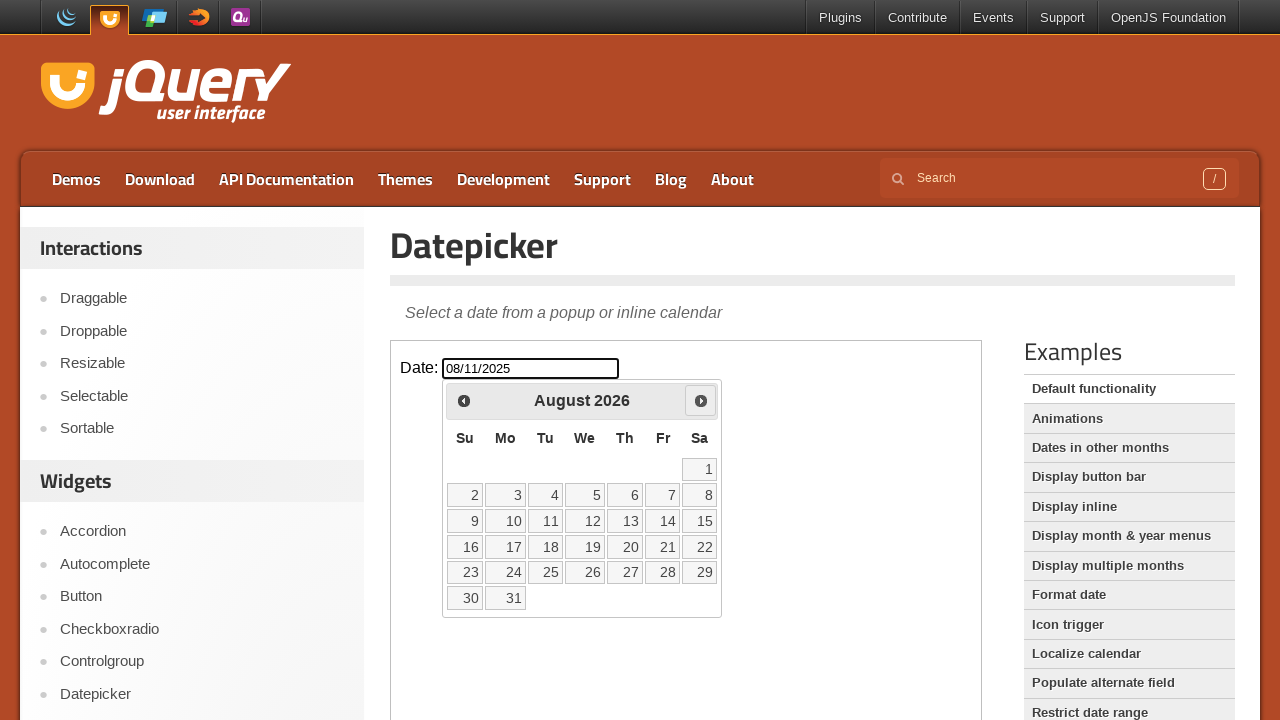

Waited 200ms for calendar to update
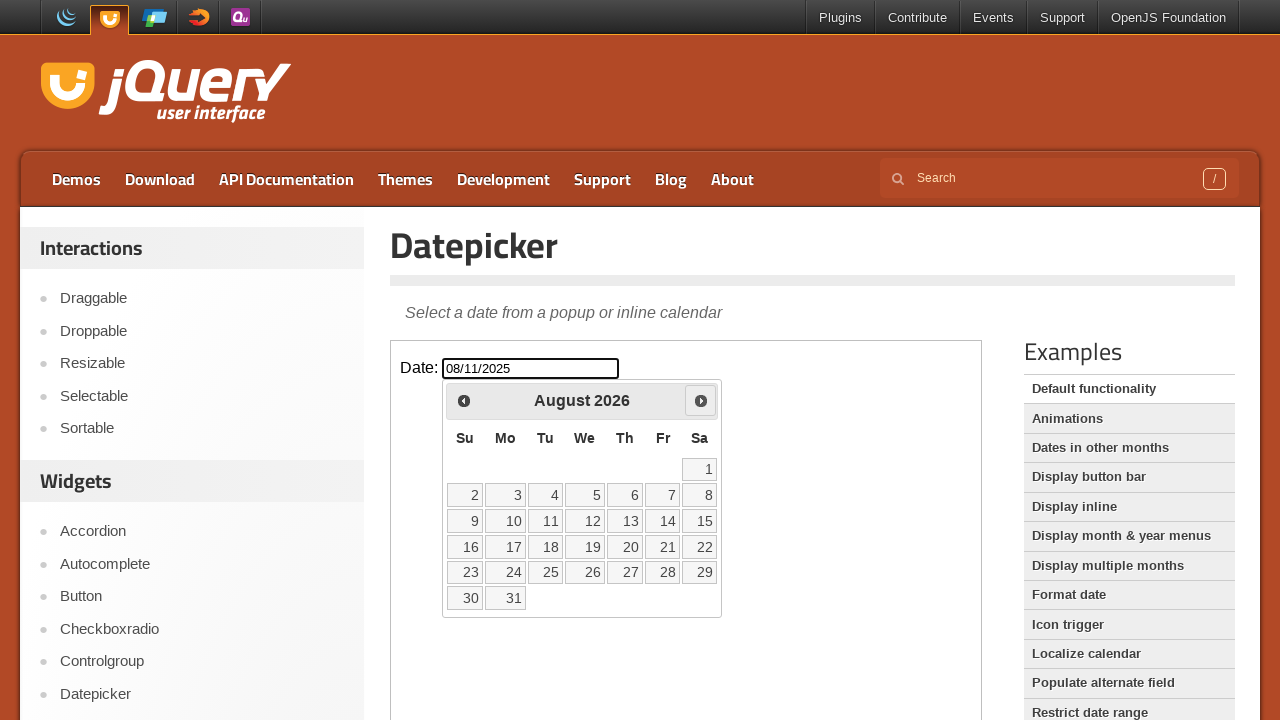

Clicked next month button to navigate calendar (currently at August 2026) at (701, 400) on .demo-frame >> internal:control=enter-frame >> .ui-datepicker-next
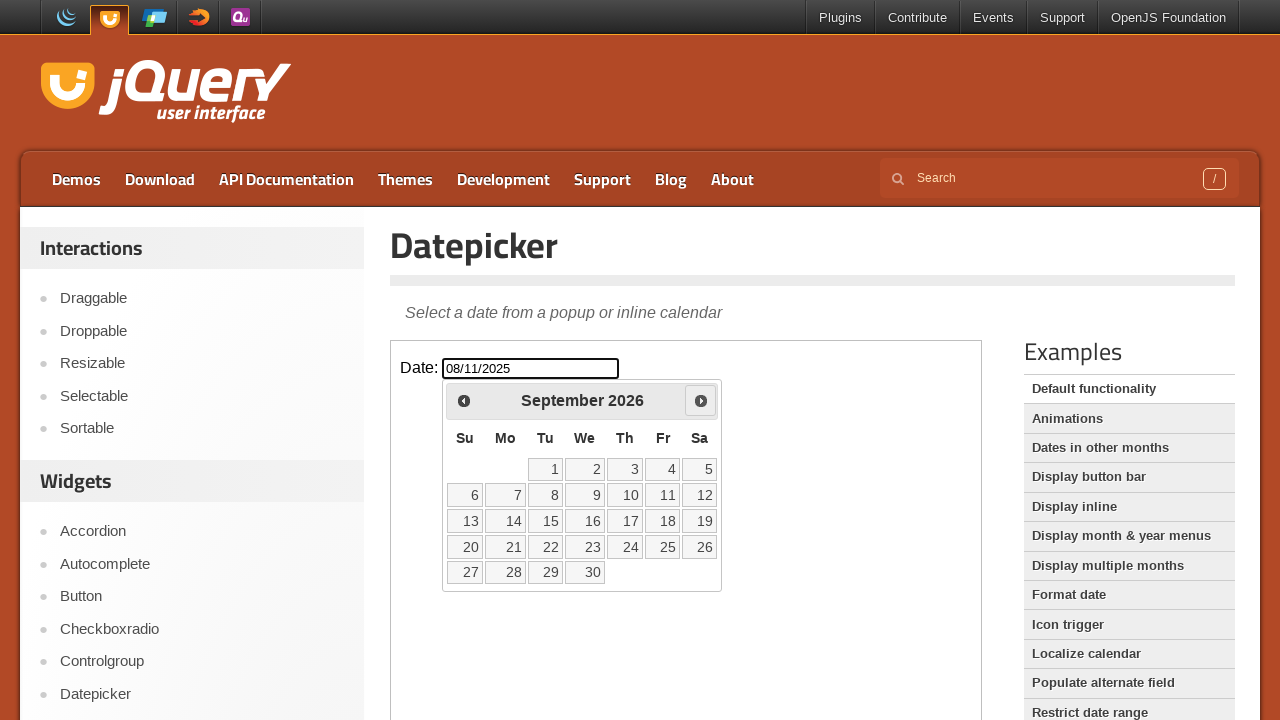

Waited 200ms for calendar to update
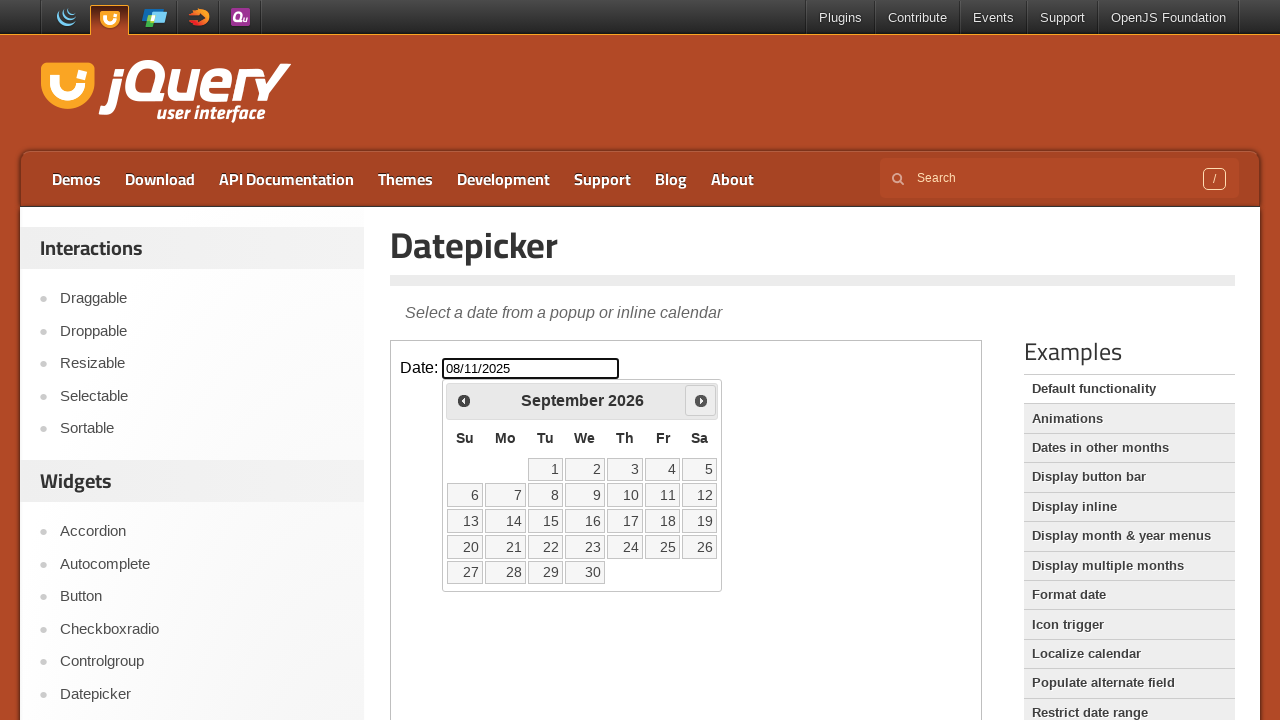

Clicked next month button to navigate calendar (currently at September 2026) at (701, 400) on .demo-frame >> internal:control=enter-frame >> .ui-datepicker-next
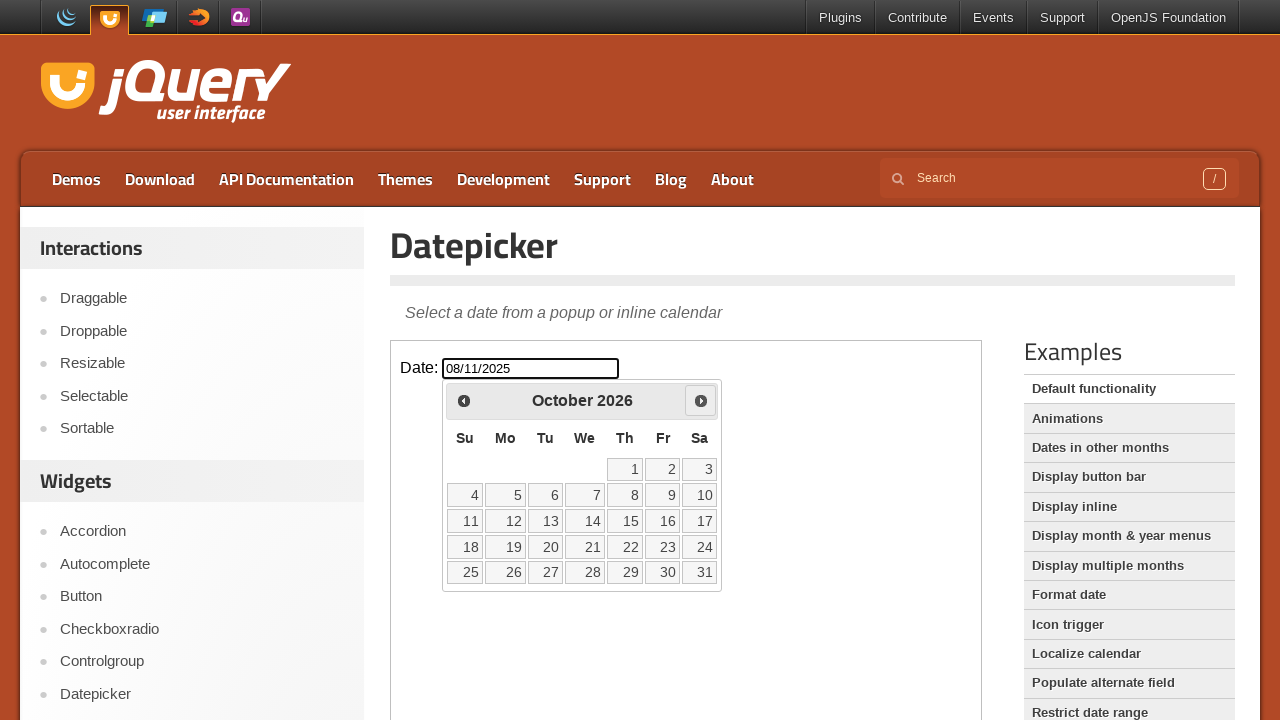

Waited 200ms for calendar to update
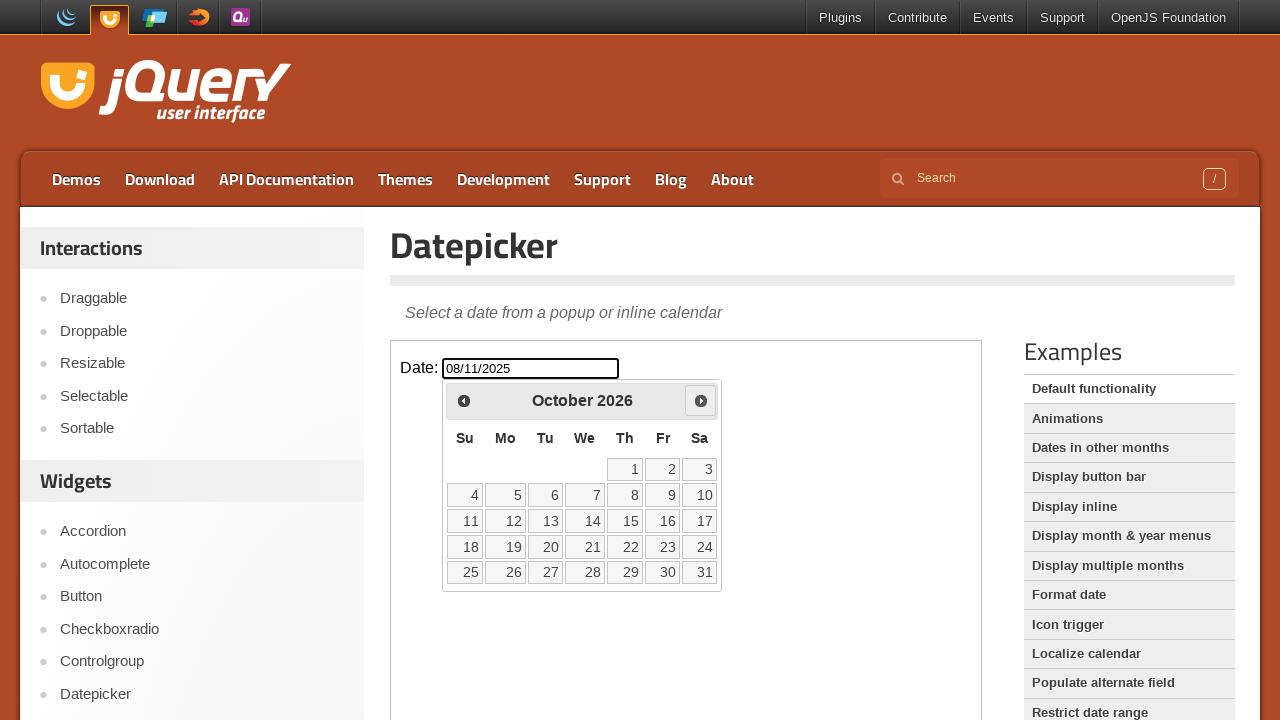

Clicked next month button to navigate calendar (currently at October 2026) at (701, 400) on .demo-frame >> internal:control=enter-frame >> .ui-datepicker-next
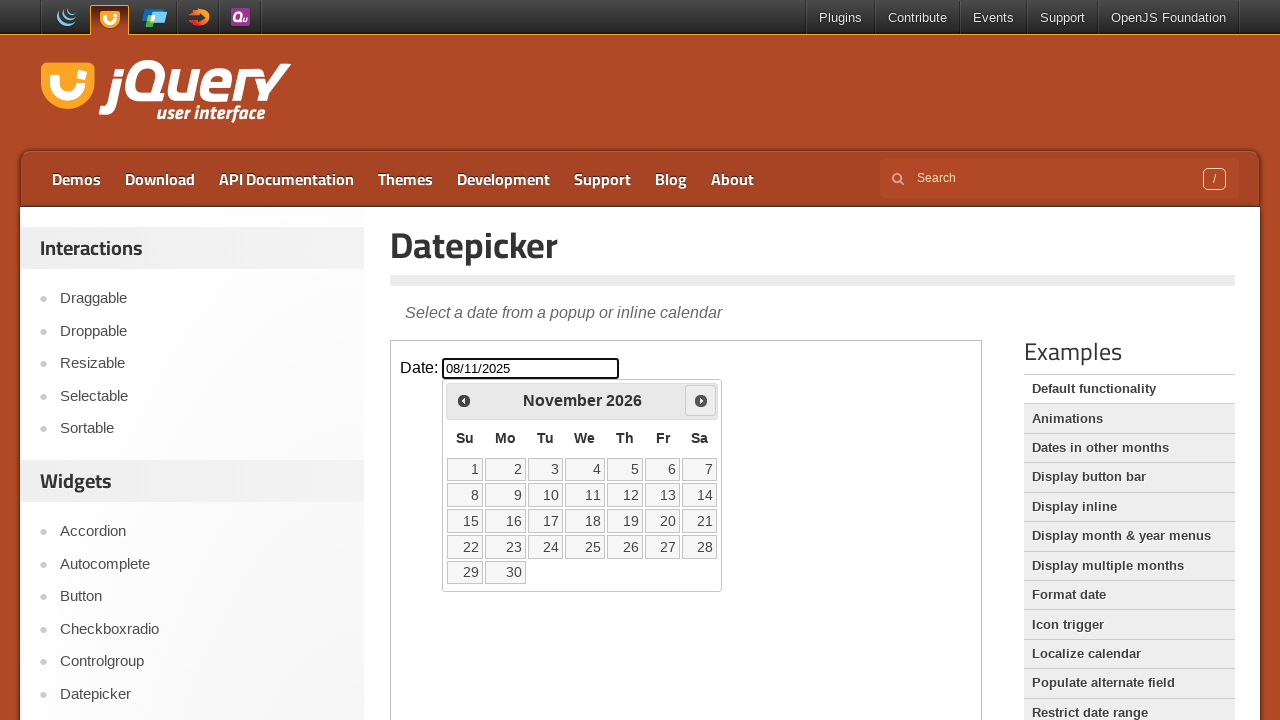

Waited 200ms for calendar to update
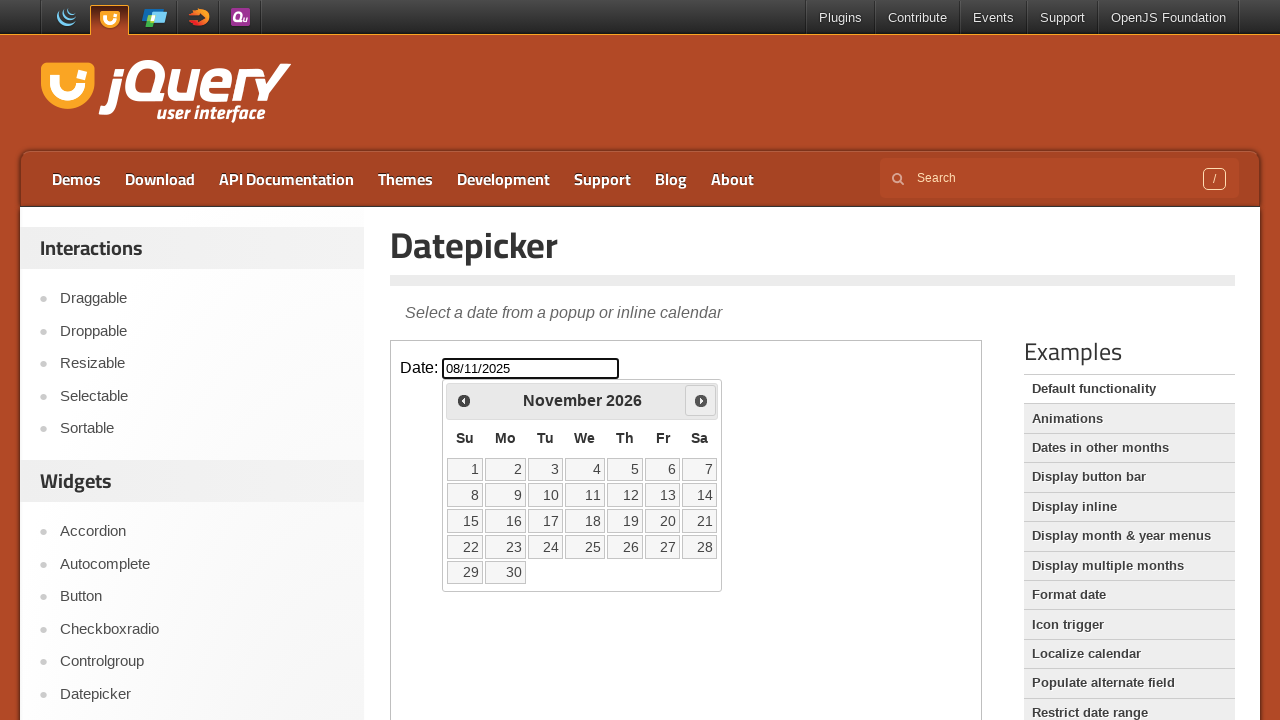

Clicked next month button to navigate calendar (currently at November 2026) at (701, 400) on .demo-frame >> internal:control=enter-frame >> .ui-datepicker-next
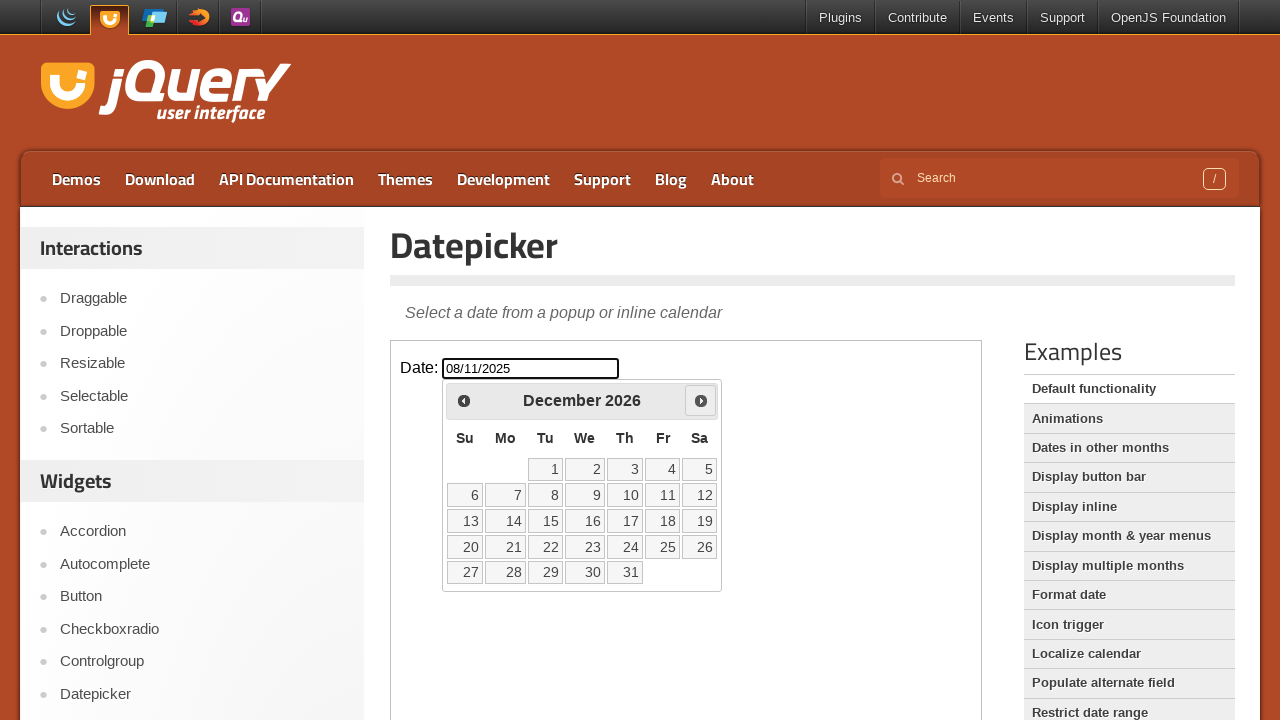

Waited 200ms for calendar to update
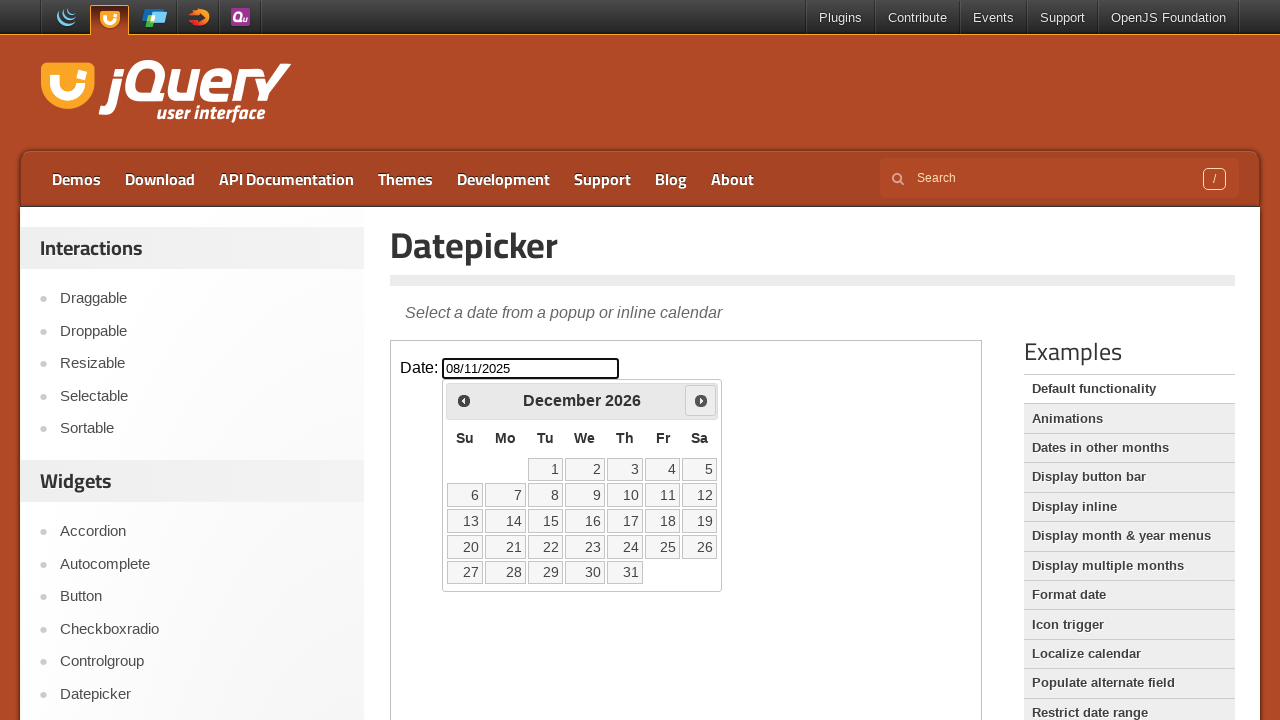

Clicked next month button to navigate calendar (currently at December 2026) at (701, 400) on .demo-frame >> internal:control=enter-frame >> .ui-datepicker-next
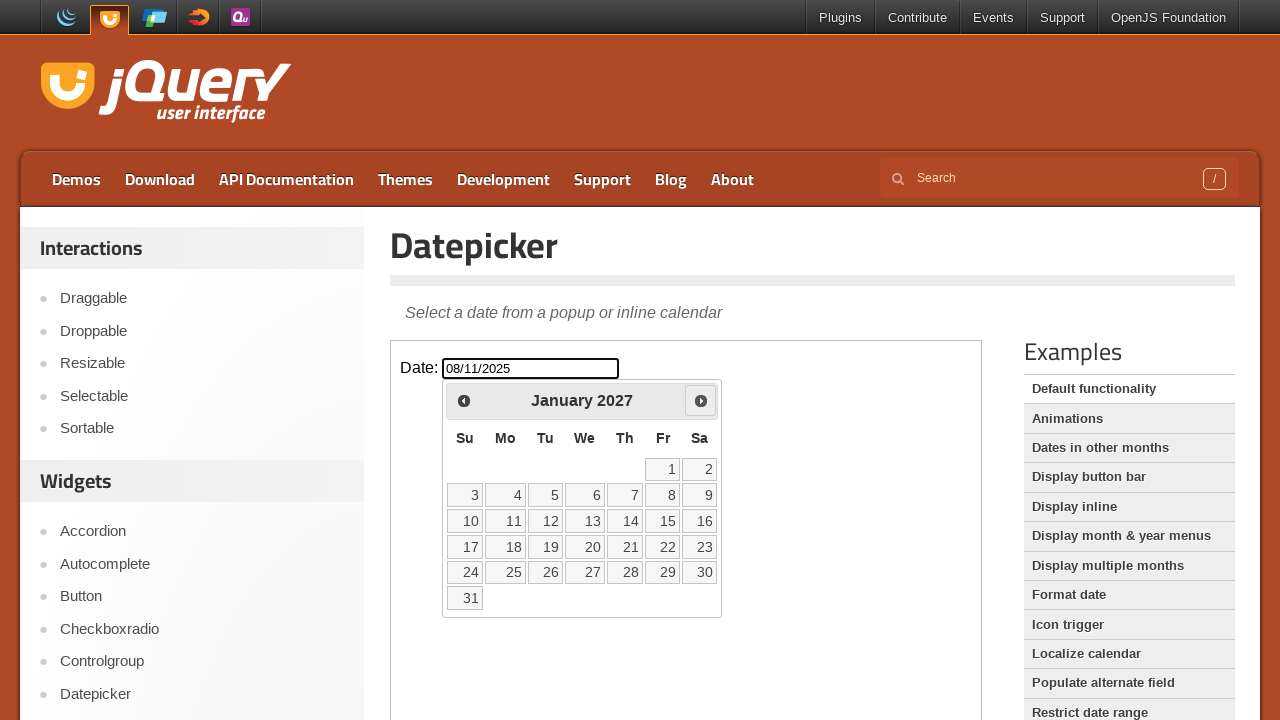

Waited 200ms for calendar to update
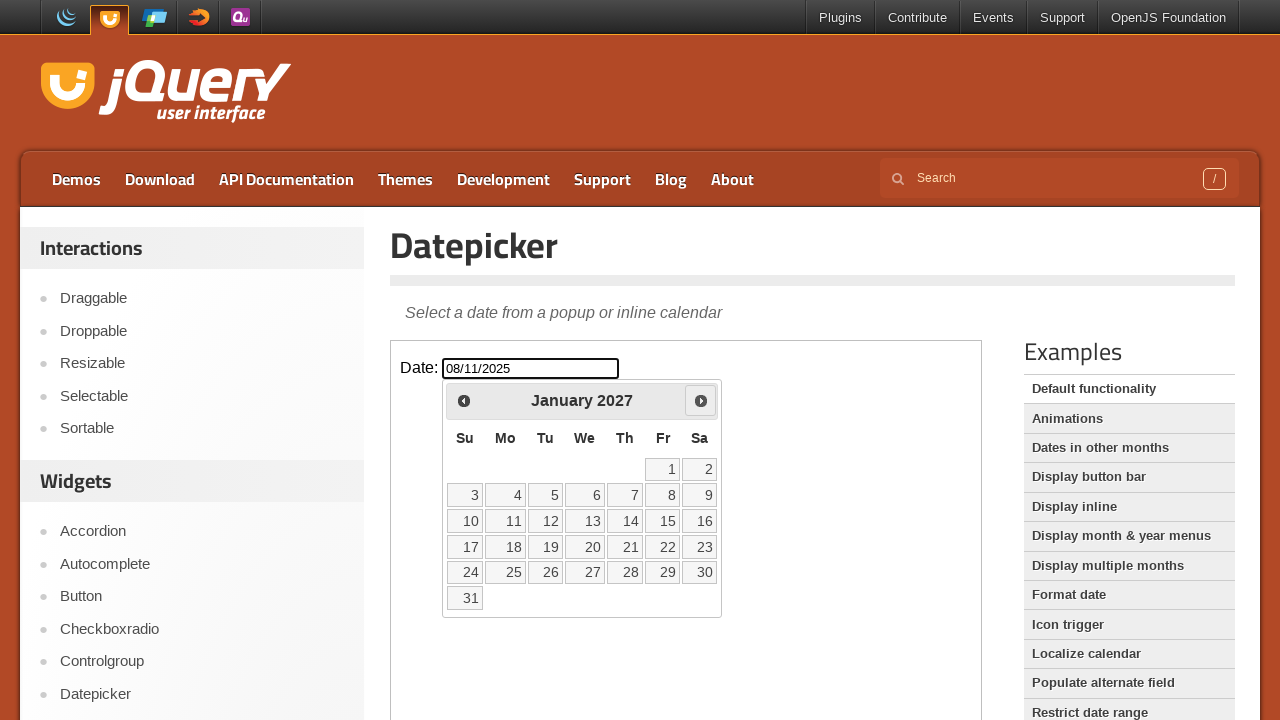

Clicked next month button to navigate calendar (currently at January 2027) at (701, 400) on .demo-frame >> internal:control=enter-frame >> .ui-datepicker-next
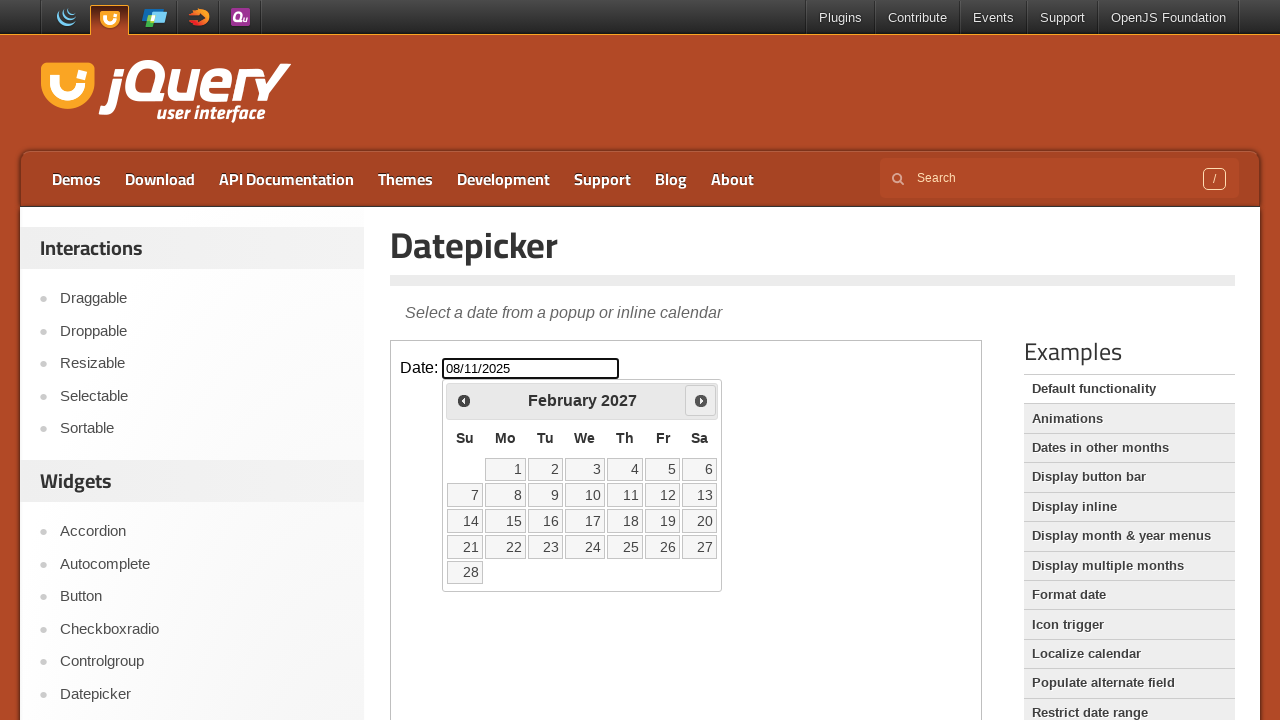

Waited 200ms for calendar to update
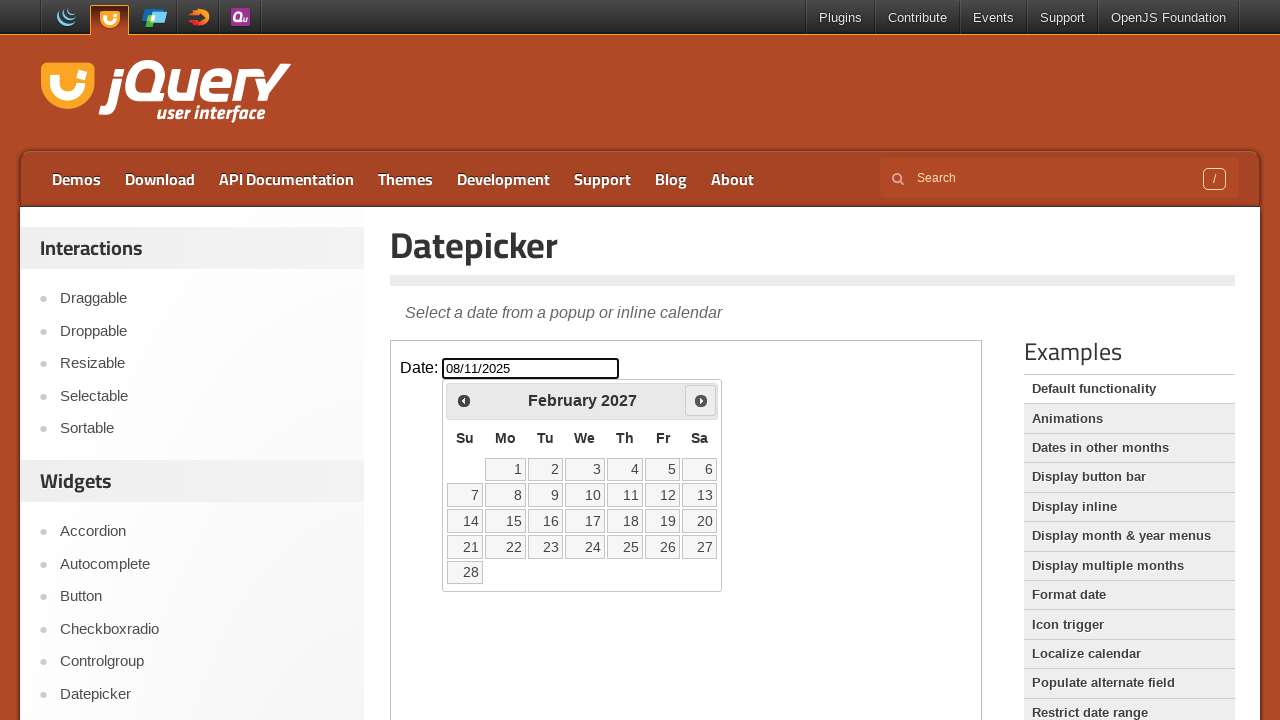

Clicked next month button to navigate calendar (currently at February 2027) at (701, 400) on .demo-frame >> internal:control=enter-frame >> .ui-datepicker-next
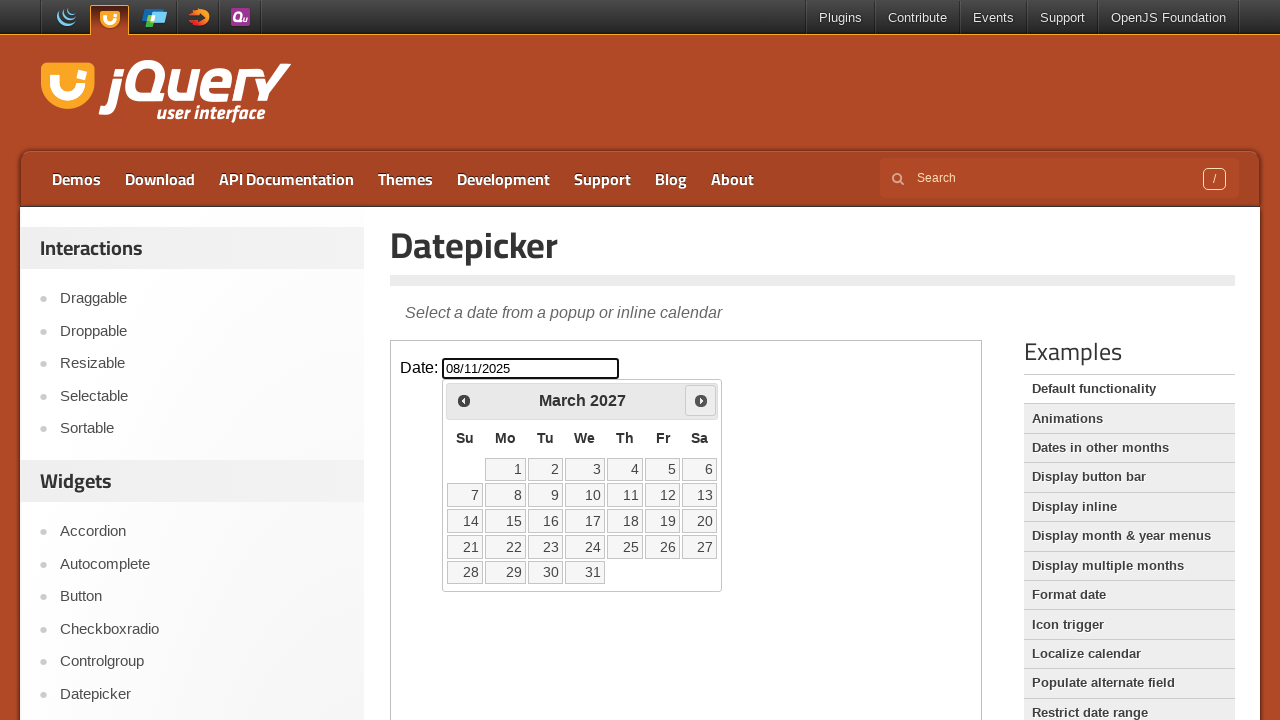

Waited 200ms for calendar to update
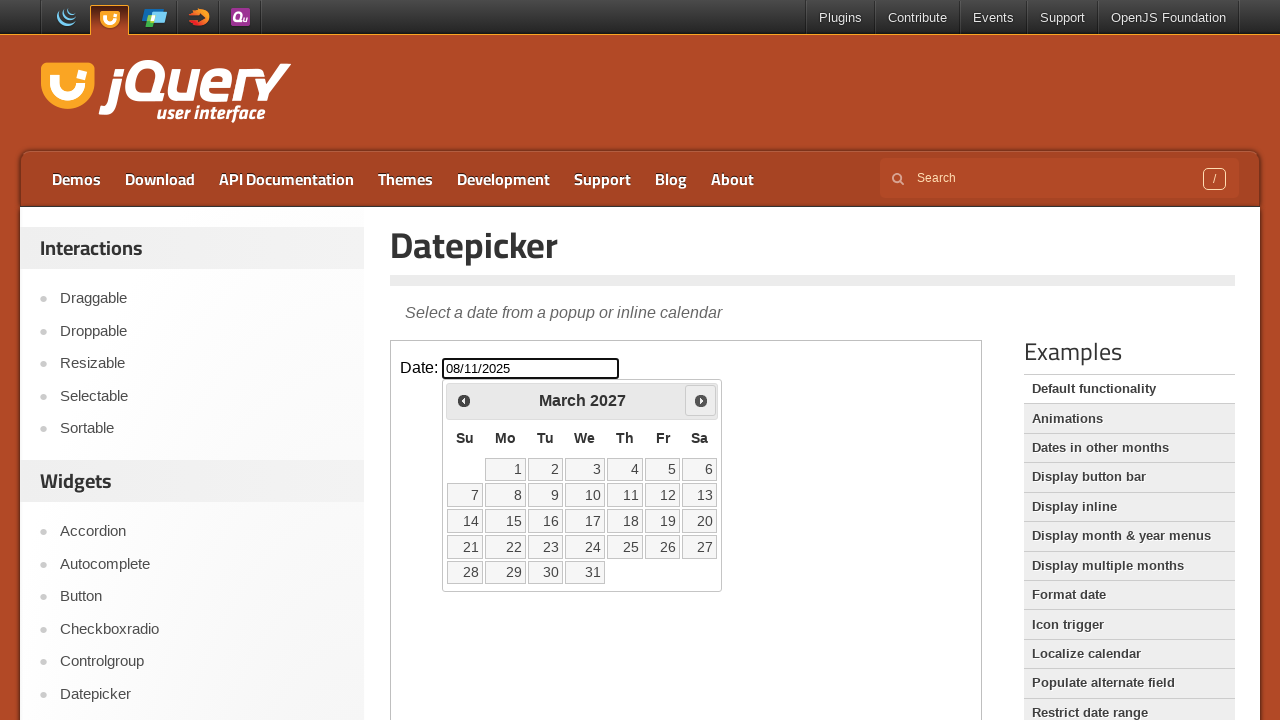

Clicked next month button to navigate calendar (currently at March 2027) at (701, 400) on .demo-frame >> internal:control=enter-frame >> .ui-datepicker-next
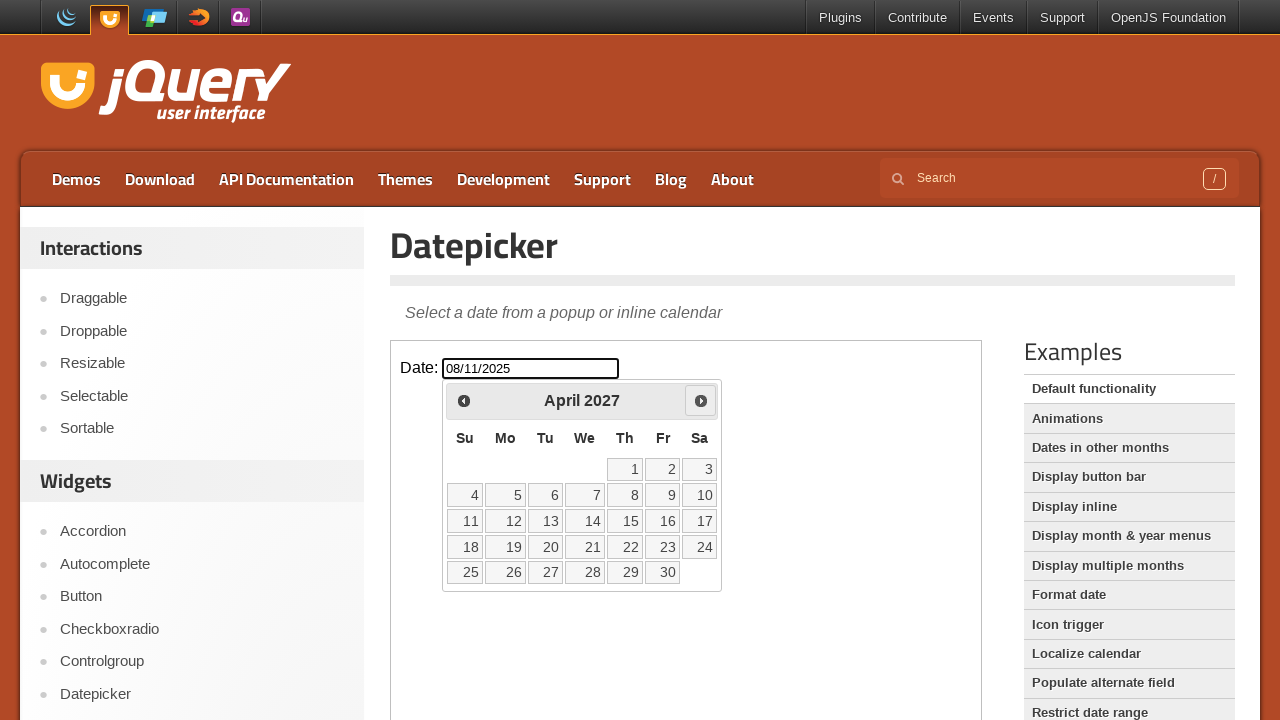

Waited 200ms for calendar to update
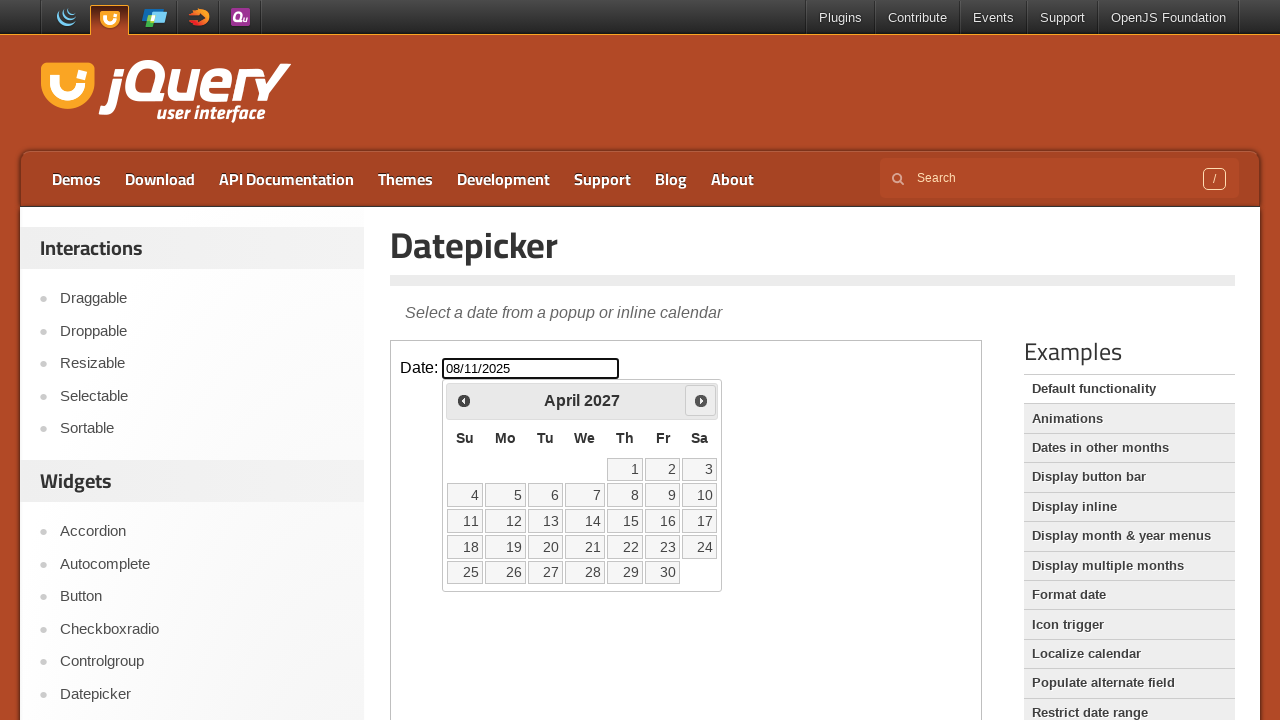

Clicked next month button to navigate calendar (currently at April 2027) at (701, 400) on .demo-frame >> internal:control=enter-frame >> .ui-datepicker-next
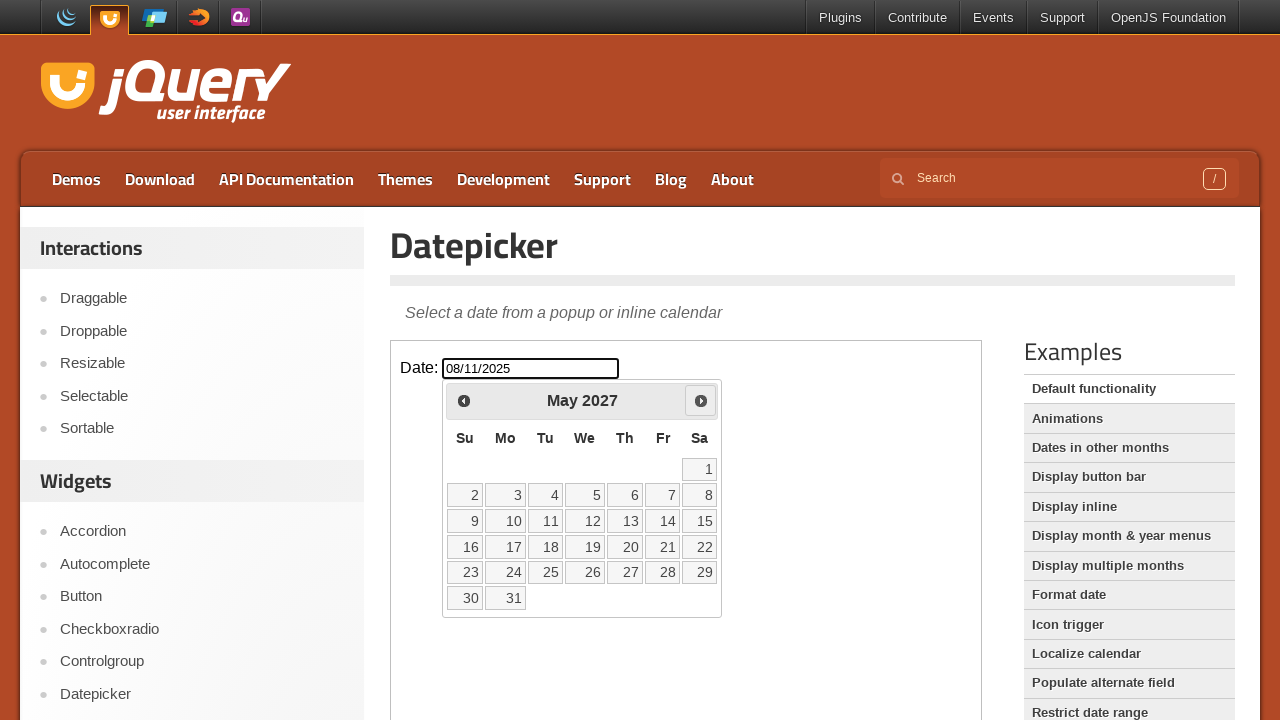

Waited 200ms for calendar to update
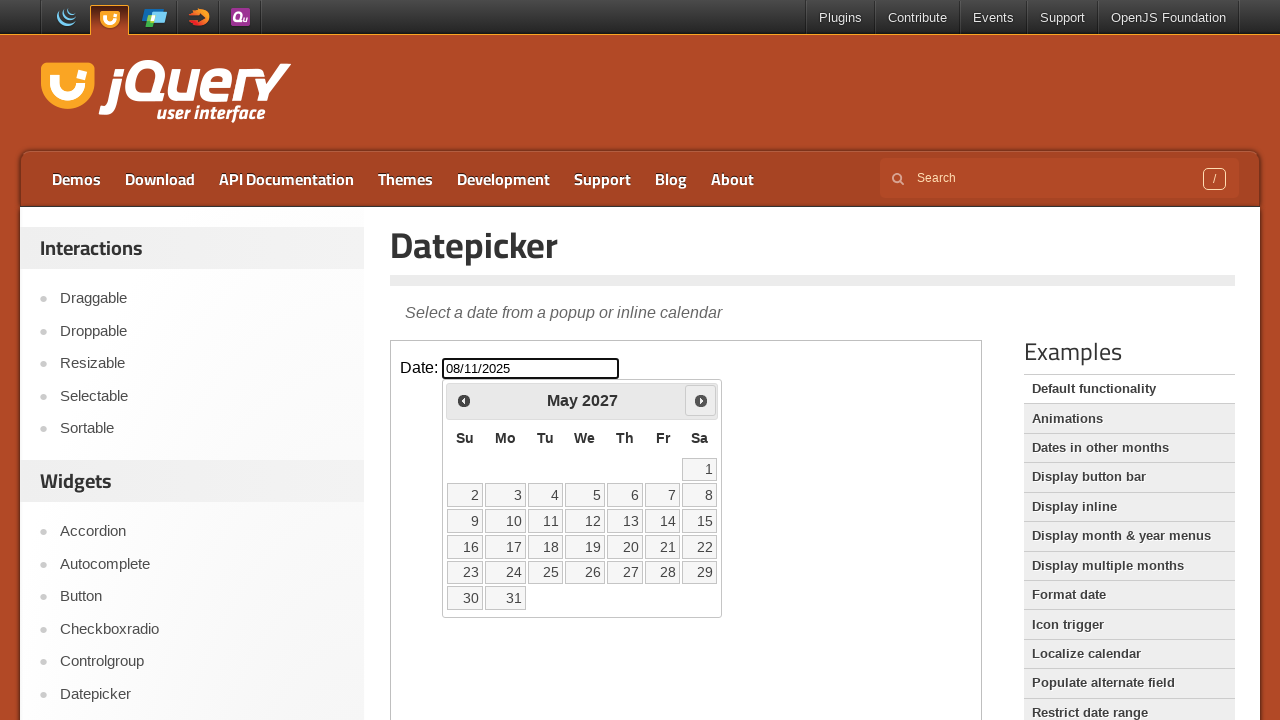

Clicked next month button to navigate calendar (currently at May 2027) at (701, 400) on .demo-frame >> internal:control=enter-frame >> .ui-datepicker-next
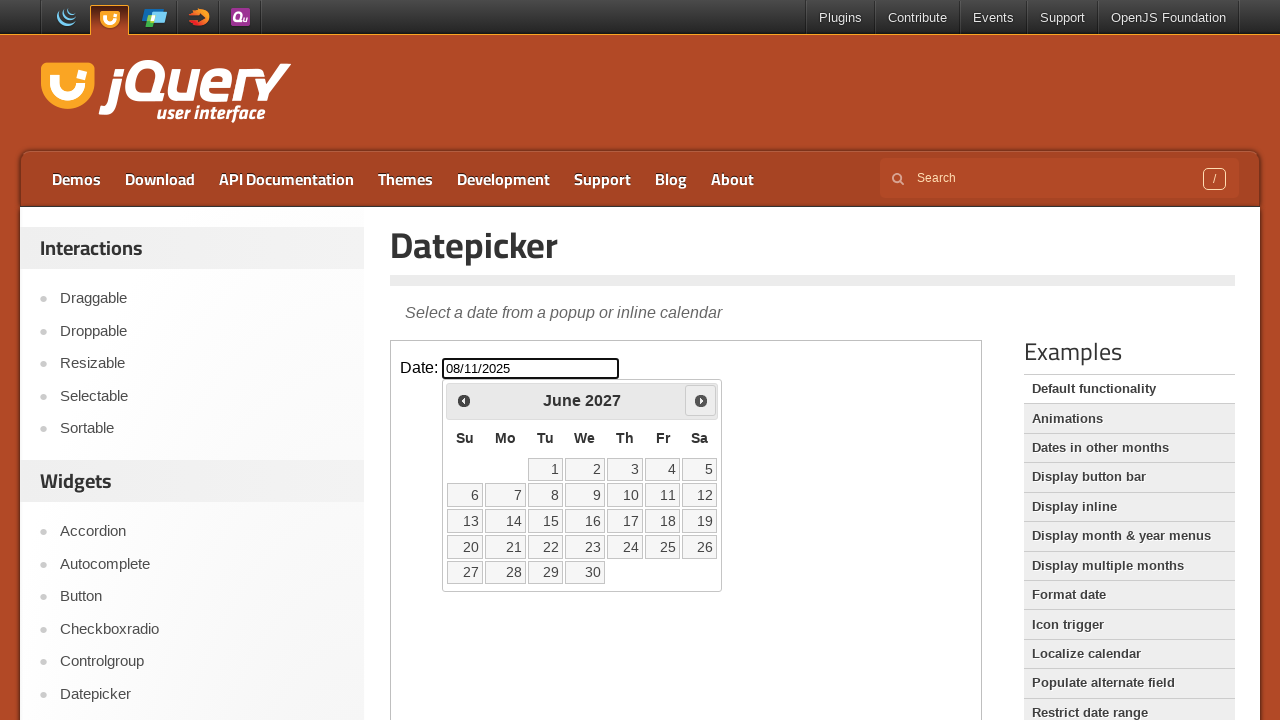

Waited 200ms for calendar to update
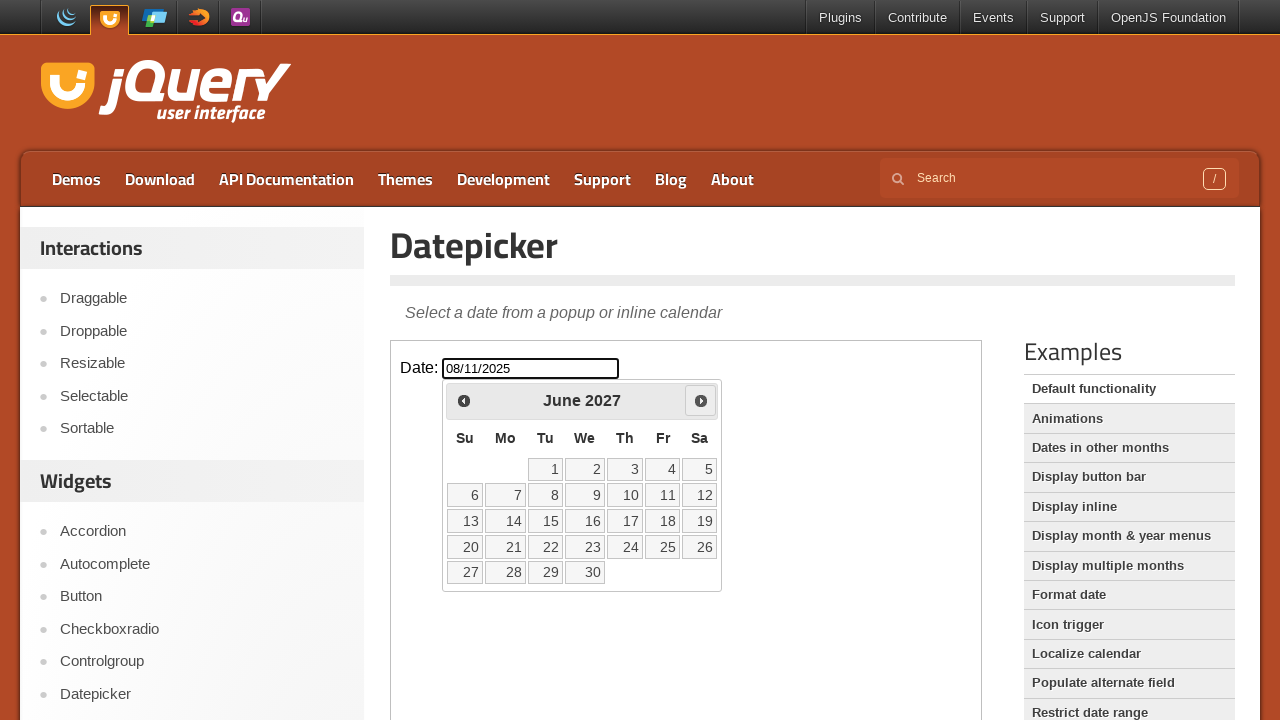

Clicked next month button to navigate calendar (currently at June 2027) at (701, 400) on .demo-frame >> internal:control=enter-frame >> .ui-datepicker-next
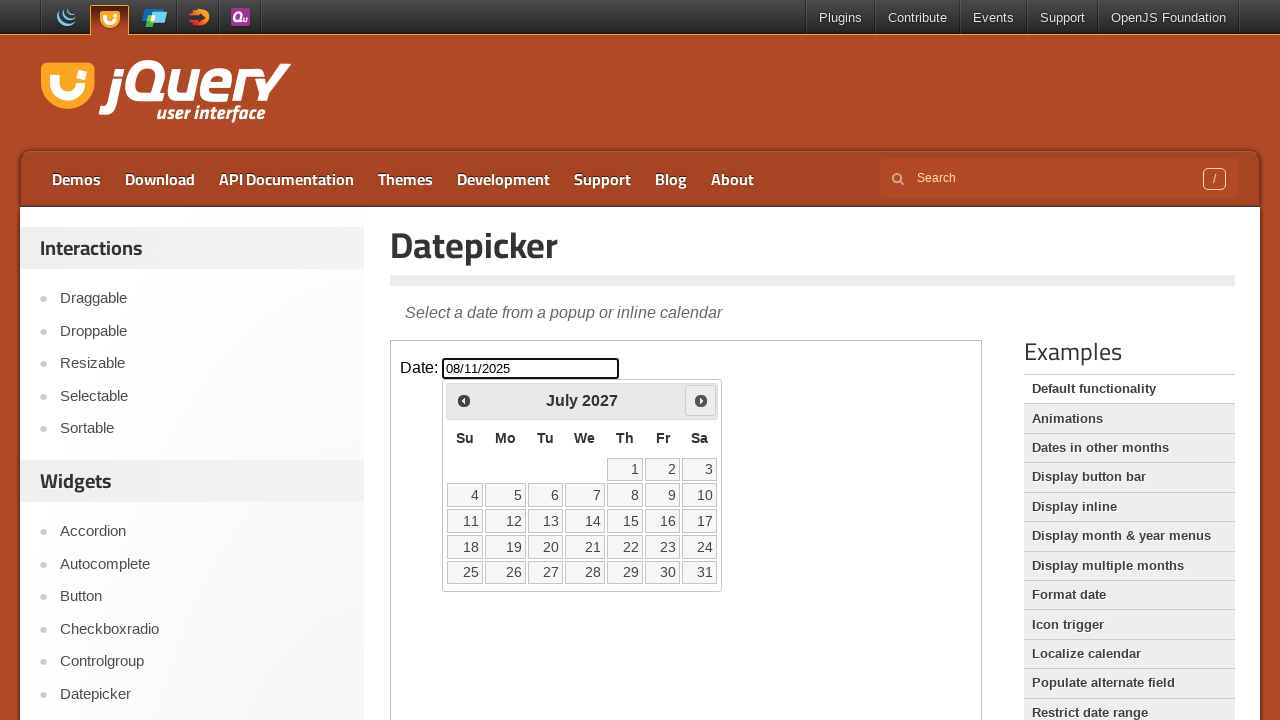

Waited 200ms for calendar to update
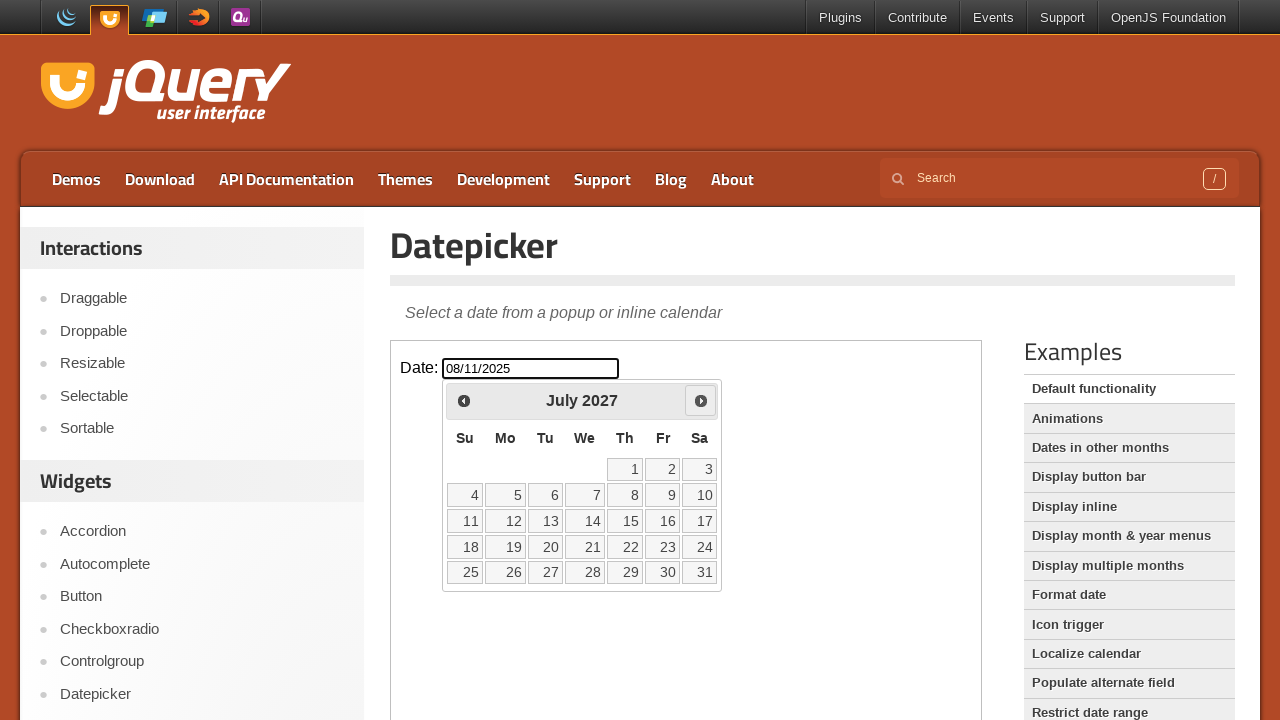

Clicked next month button to navigate calendar (currently at July 2027) at (701, 400) on .demo-frame >> internal:control=enter-frame >> .ui-datepicker-next
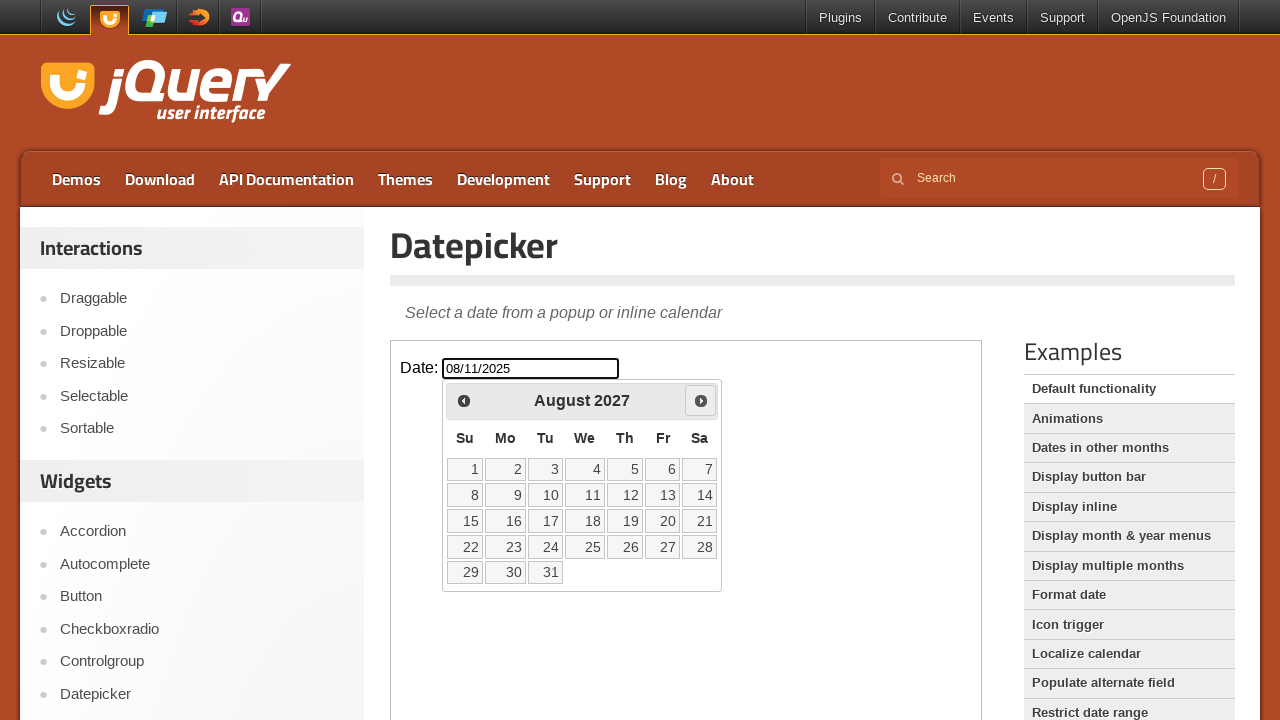

Waited 200ms for calendar to update
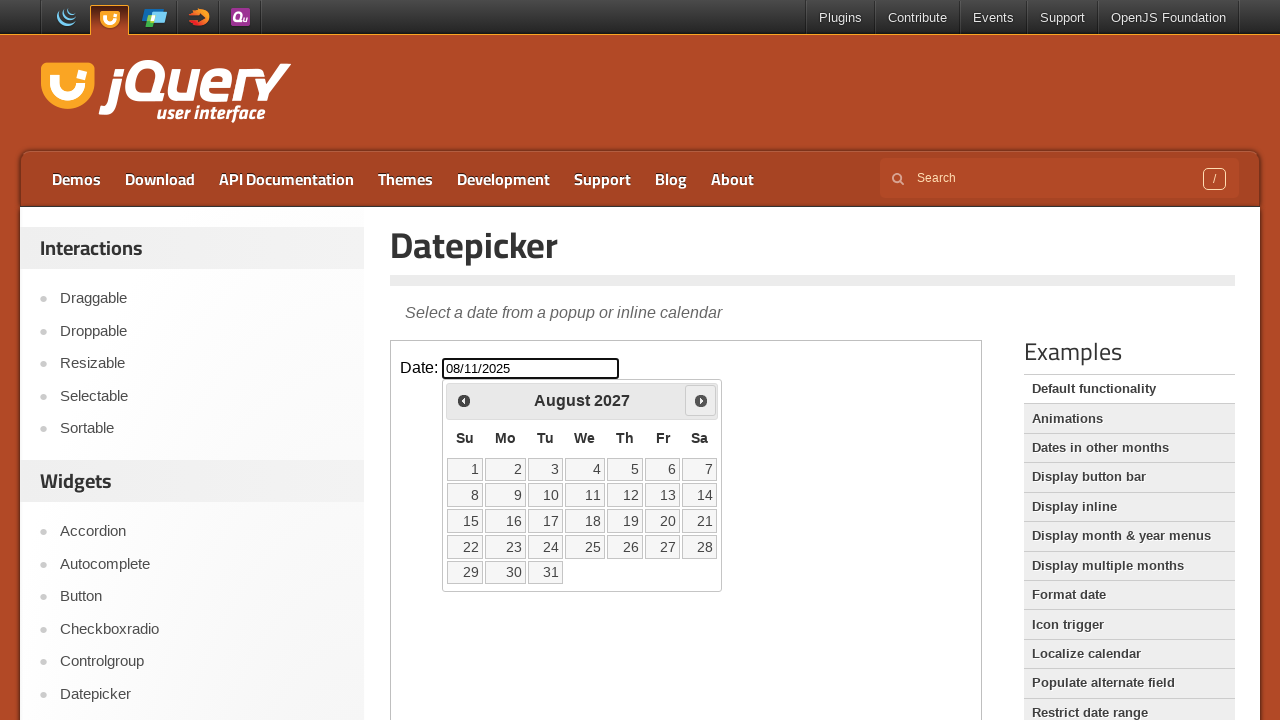

Clicked next month button to navigate calendar (currently at August 2027) at (701, 400) on .demo-frame >> internal:control=enter-frame >> .ui-datepicker-next
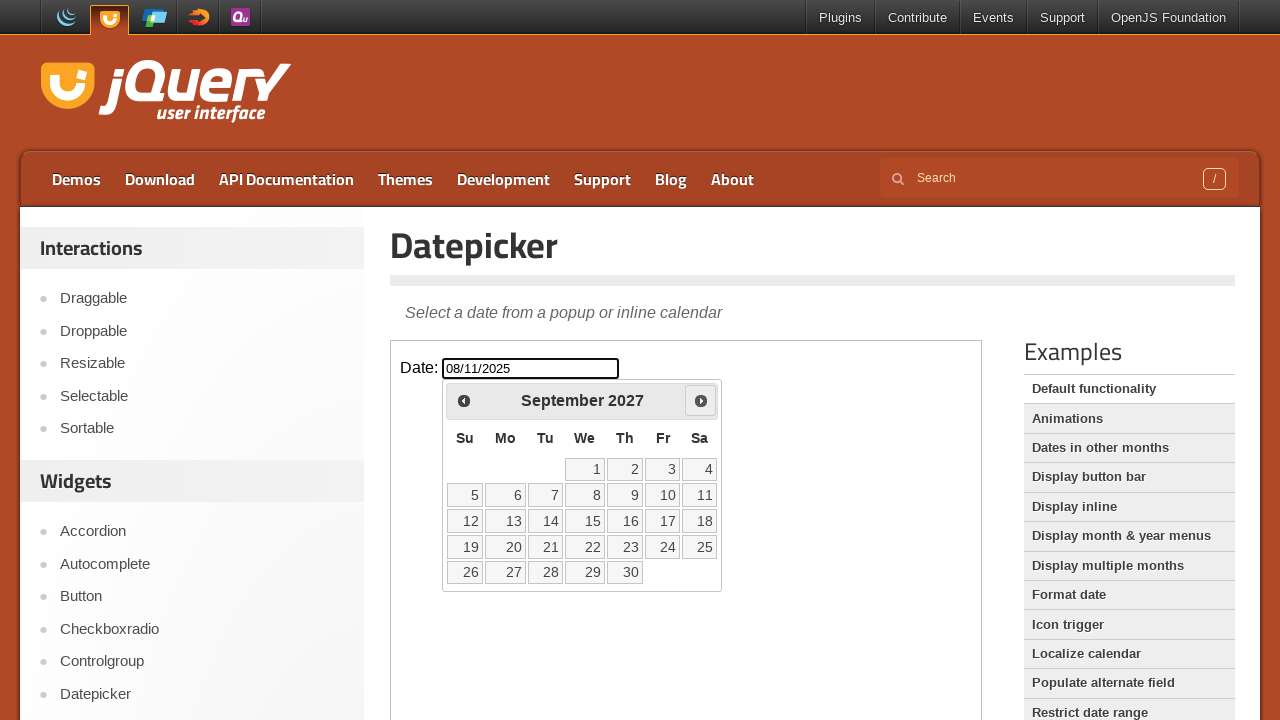

Waited 200ms for calendar to update
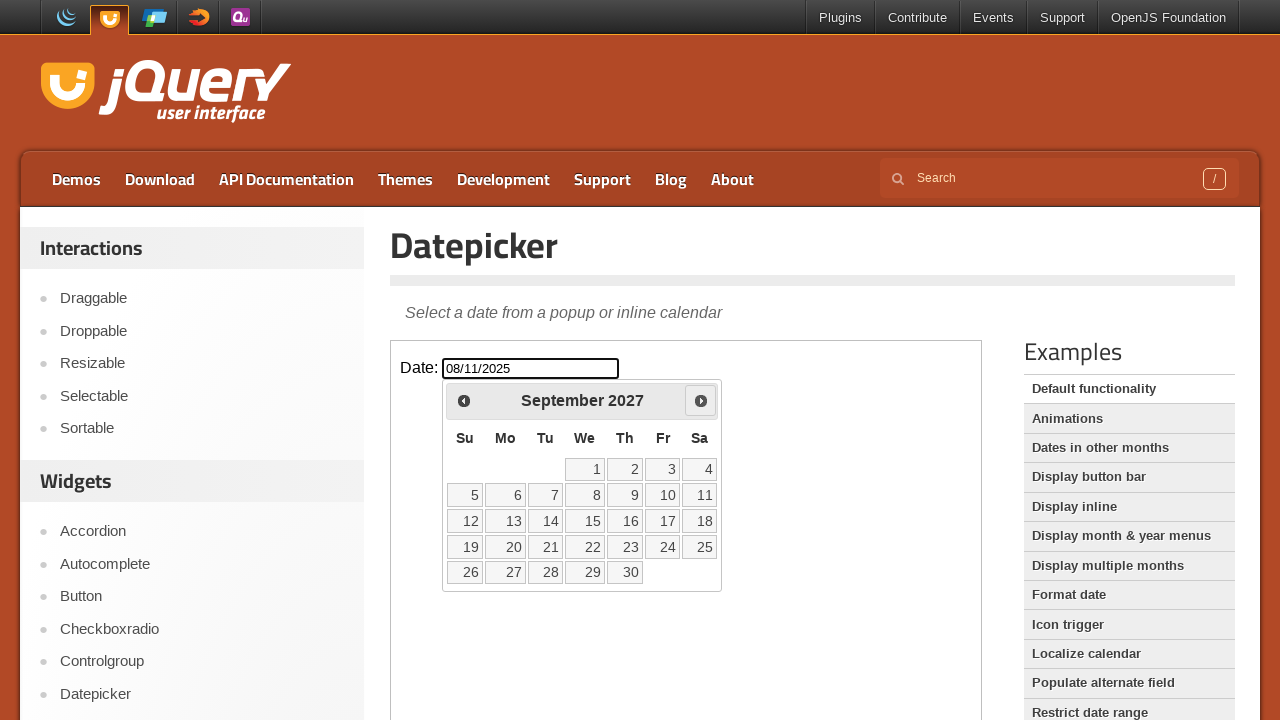

Clicked next month button to navigate calendar (currently at September 2027) at (701, 400) on .demo-frame >> internal:control=enter-frame >> .ui-datepicker-next
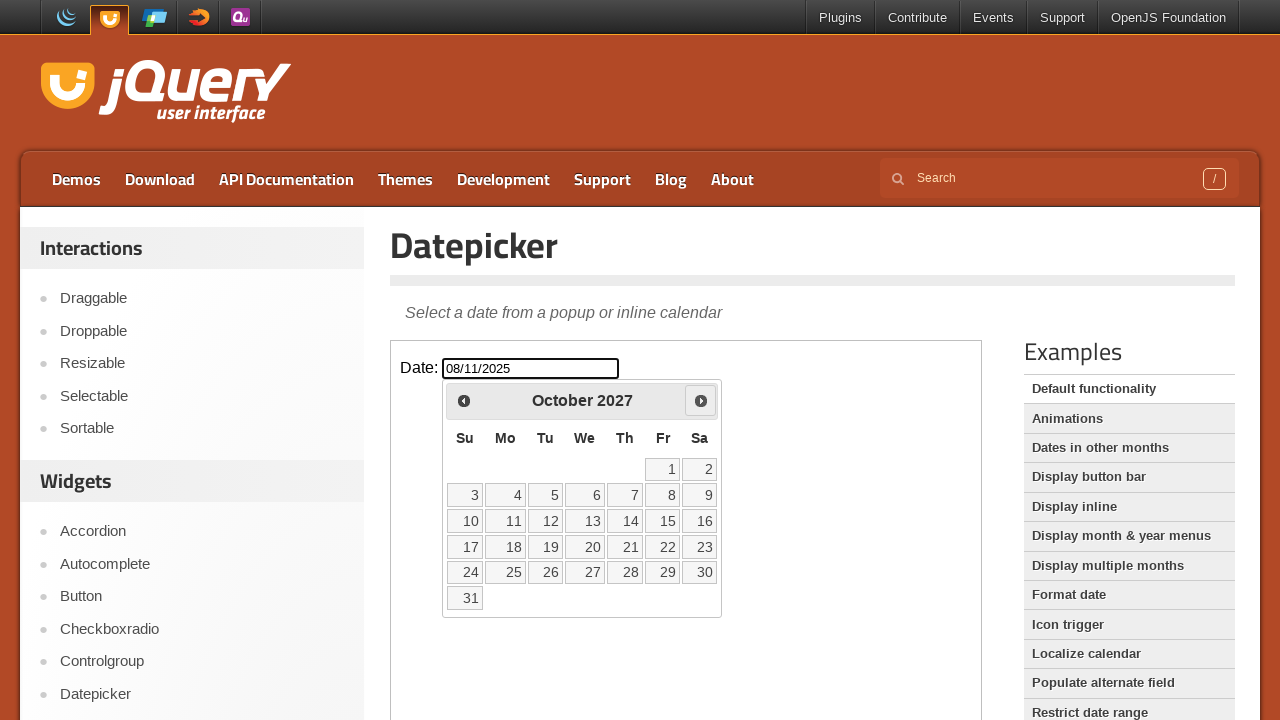

Waited 200ms for calendar to update
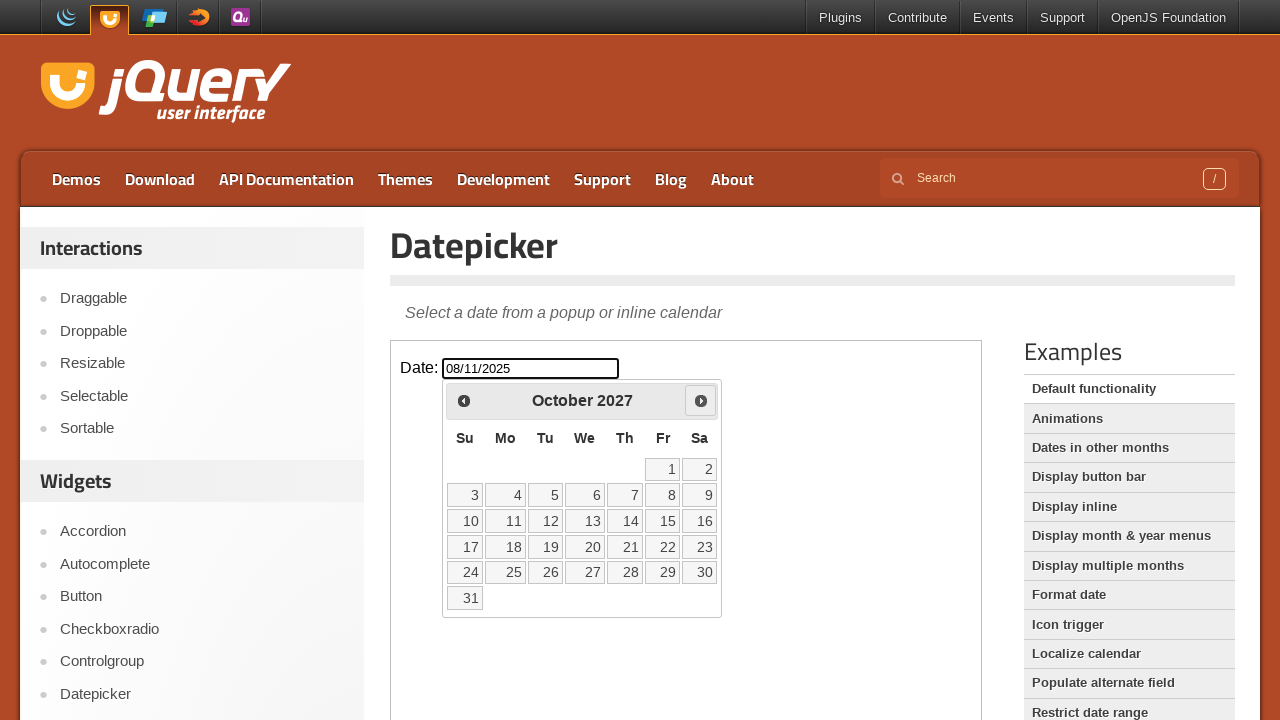

Clicked next month button to navigate calendar (currently at October 2027) at (701, 400) on .demo-frame >> internal:control=enter-frame >> .ui-datepicker-next
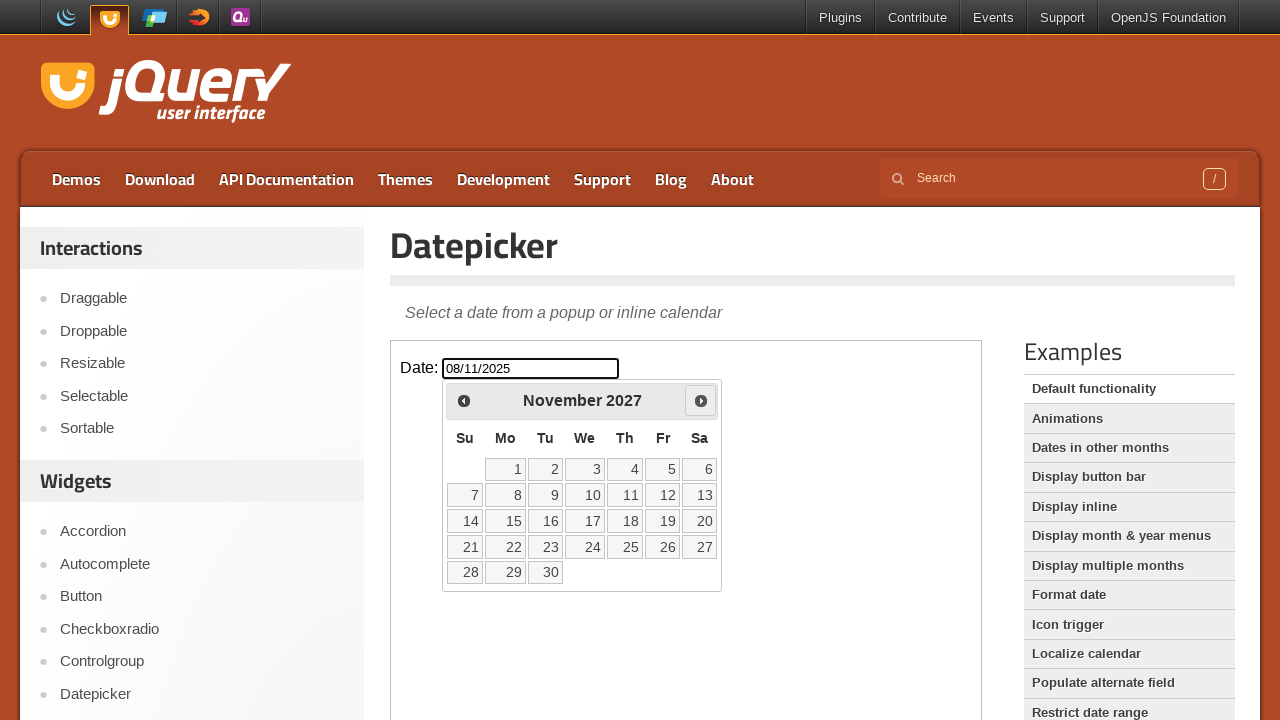

Waited 200ms for calendar to update
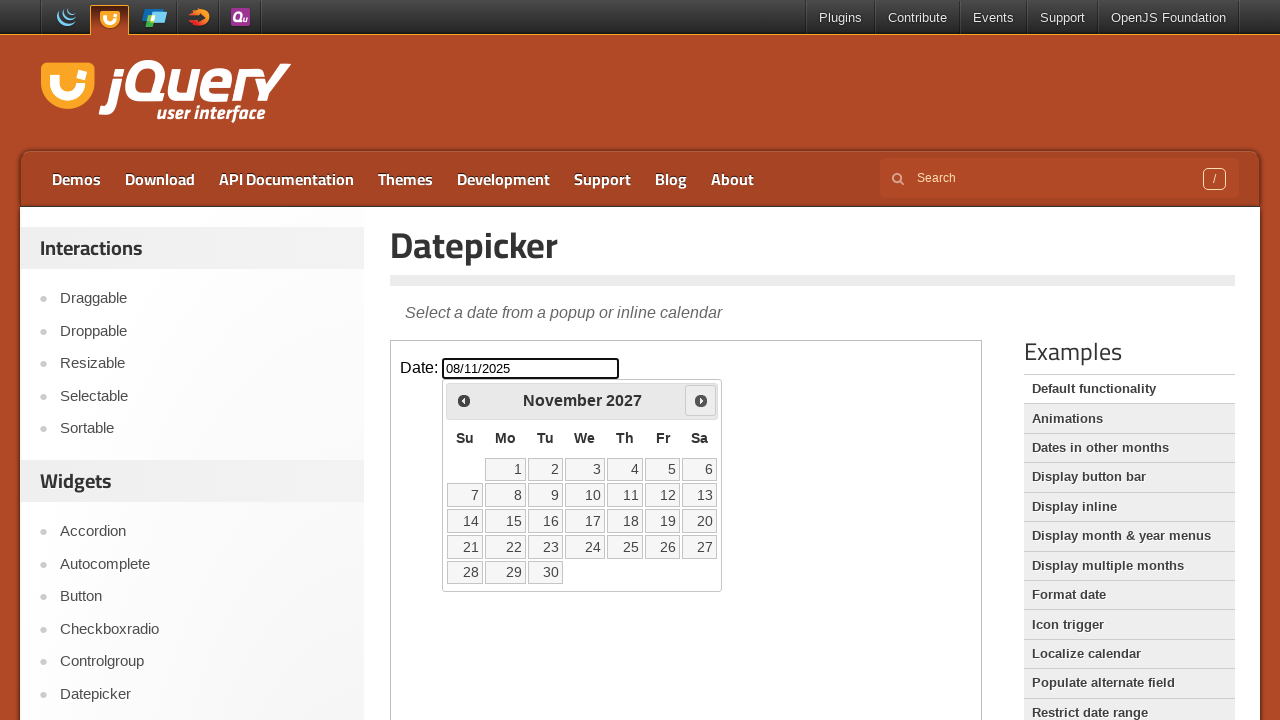

Clicked next month button to navigate calendar (currently at November 2027) at (701, 400) on .demo-frame >> internal:control=enter-frame >> .ui-datepicker-next
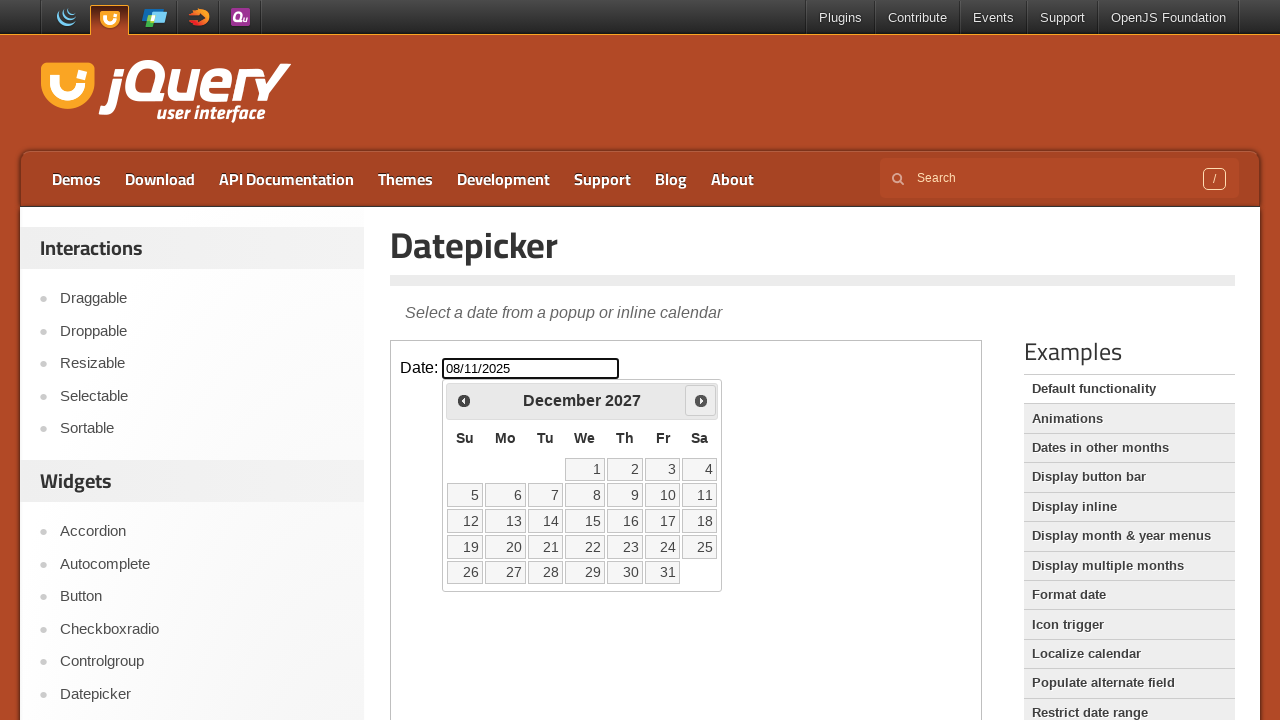

Waited 200ms for calendar to update
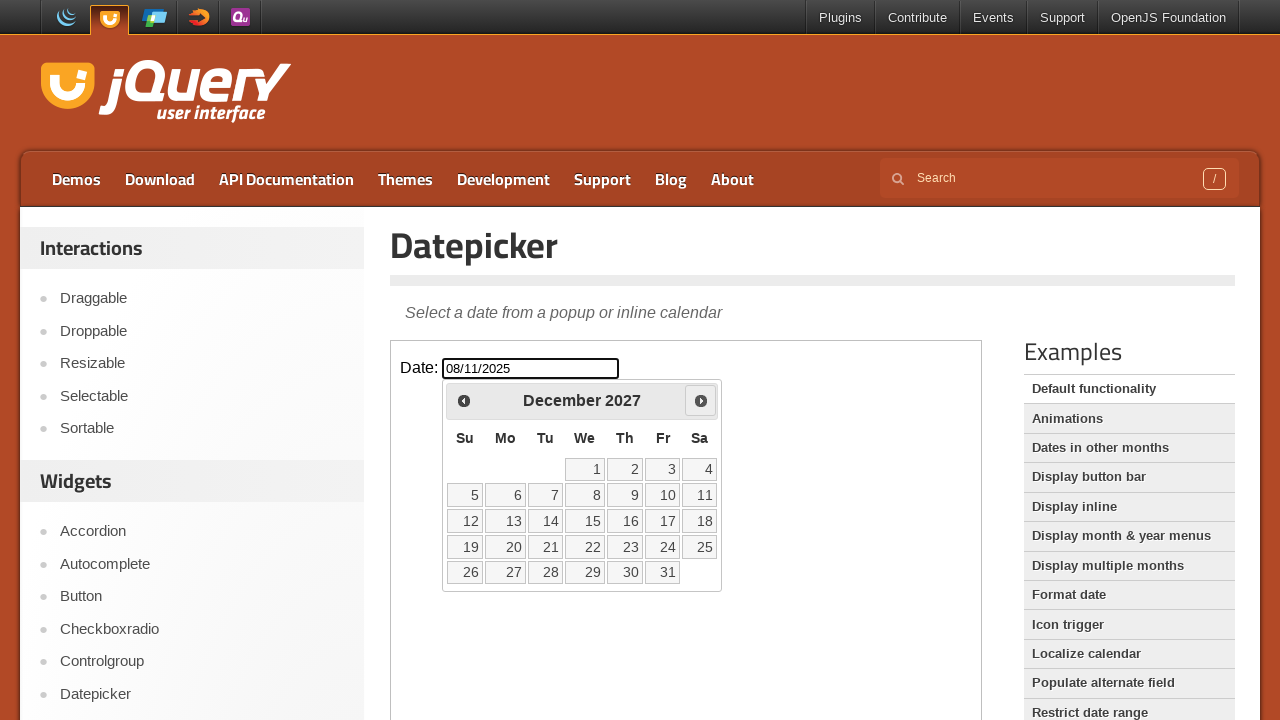

Clicked next month button to navigate calendar (currently at December 2027) at (701, 400) on .demo-frame >> internal:control=enter-frame >> .ui-datepicker-next
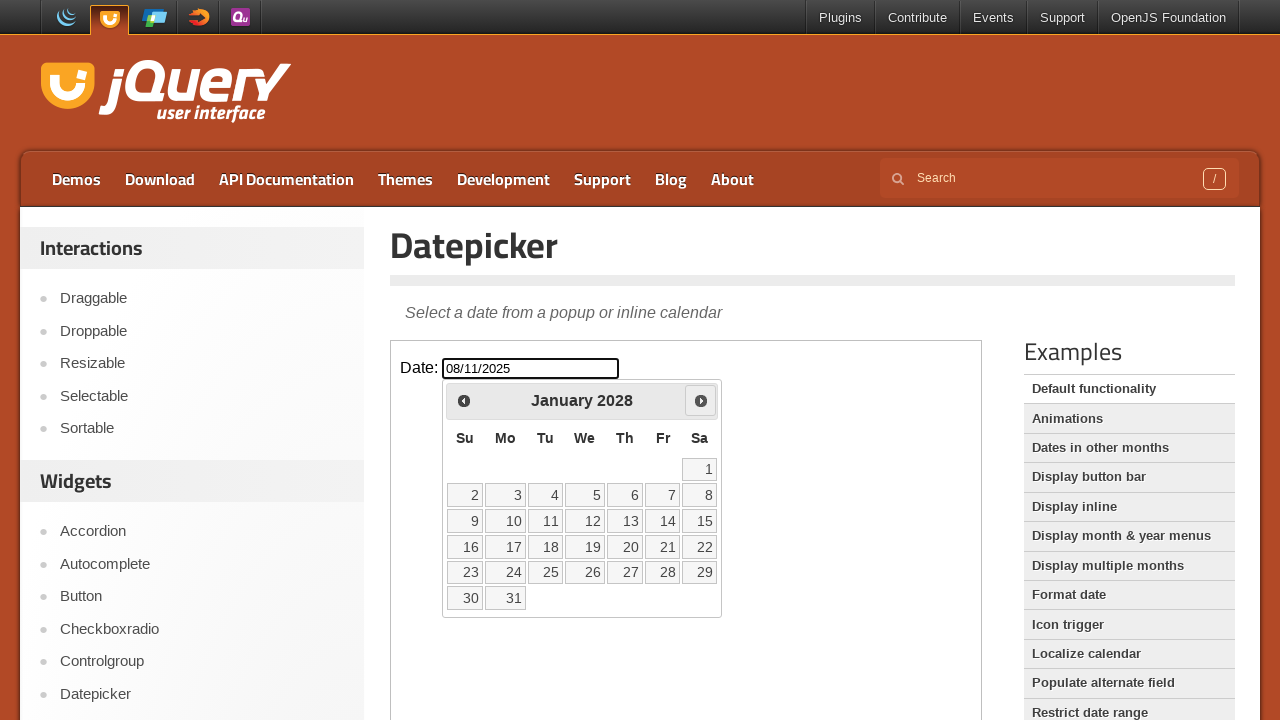

Waited 200ms for calendar to update
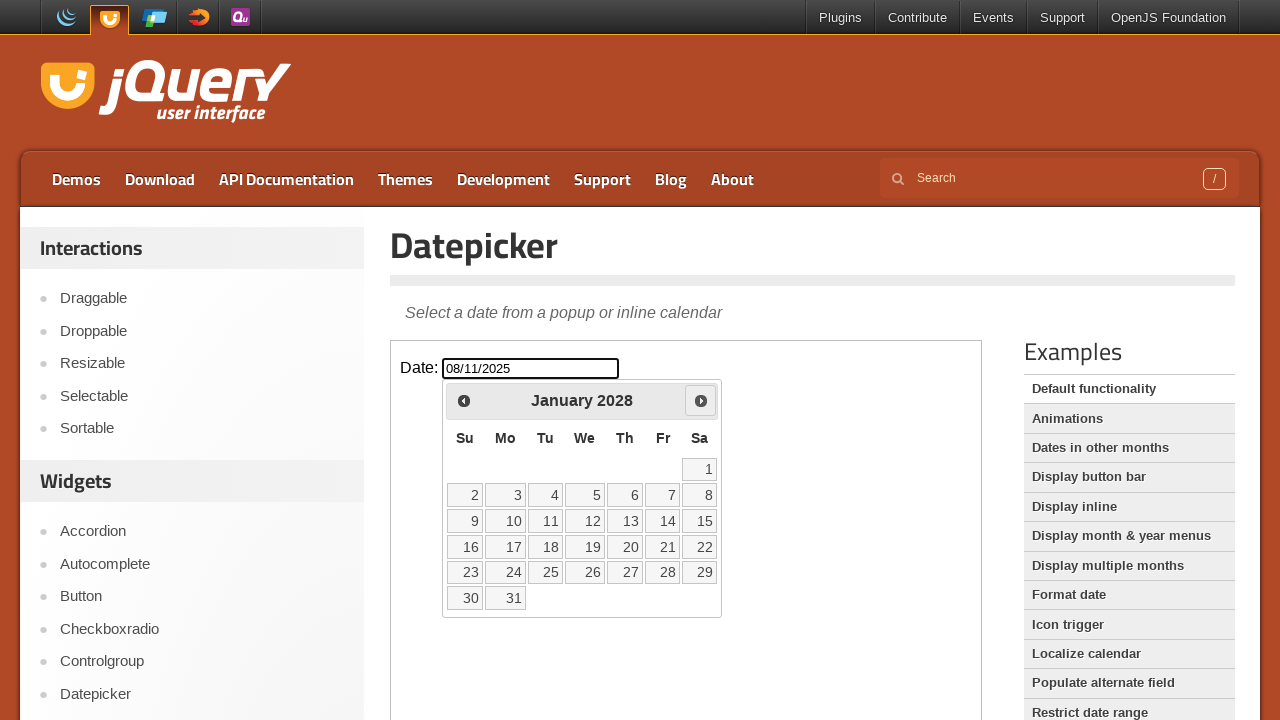

Clicked next month button to navigate calendar (currently at January 2028) at (701, 400) on .demo-frame >> internal:control=enter-frame >> .ui-datepicker-next
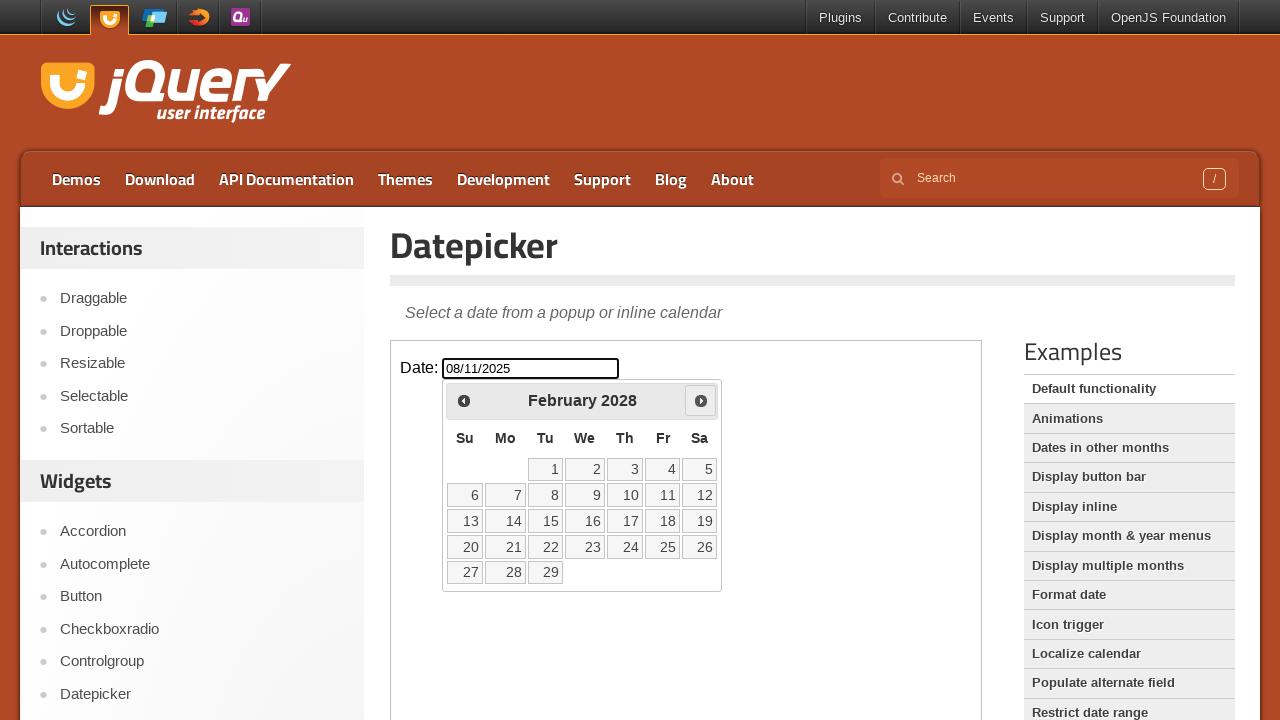

Waited 200ms for calendar to update
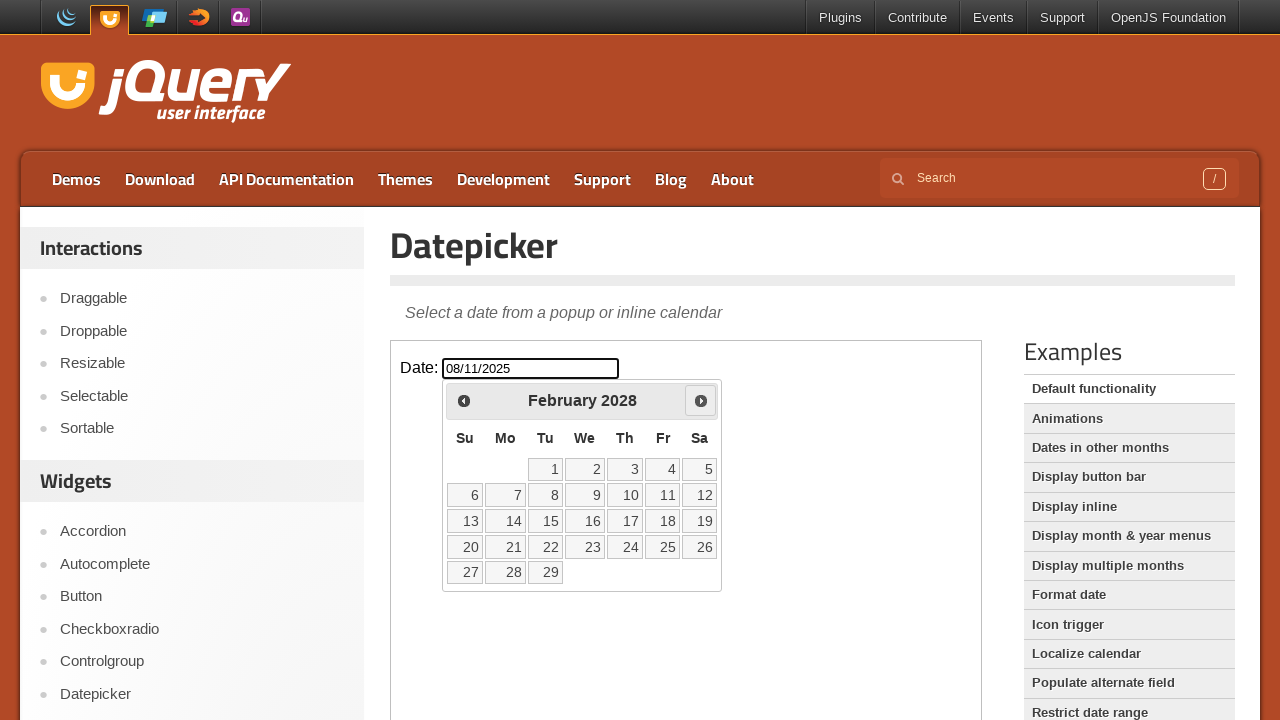

Clicked next month button to navigate calendar (currently at February 2028) at (701, 400) on .demo-frame >> internal:control=enter-frame >> .ui-datepicker-next
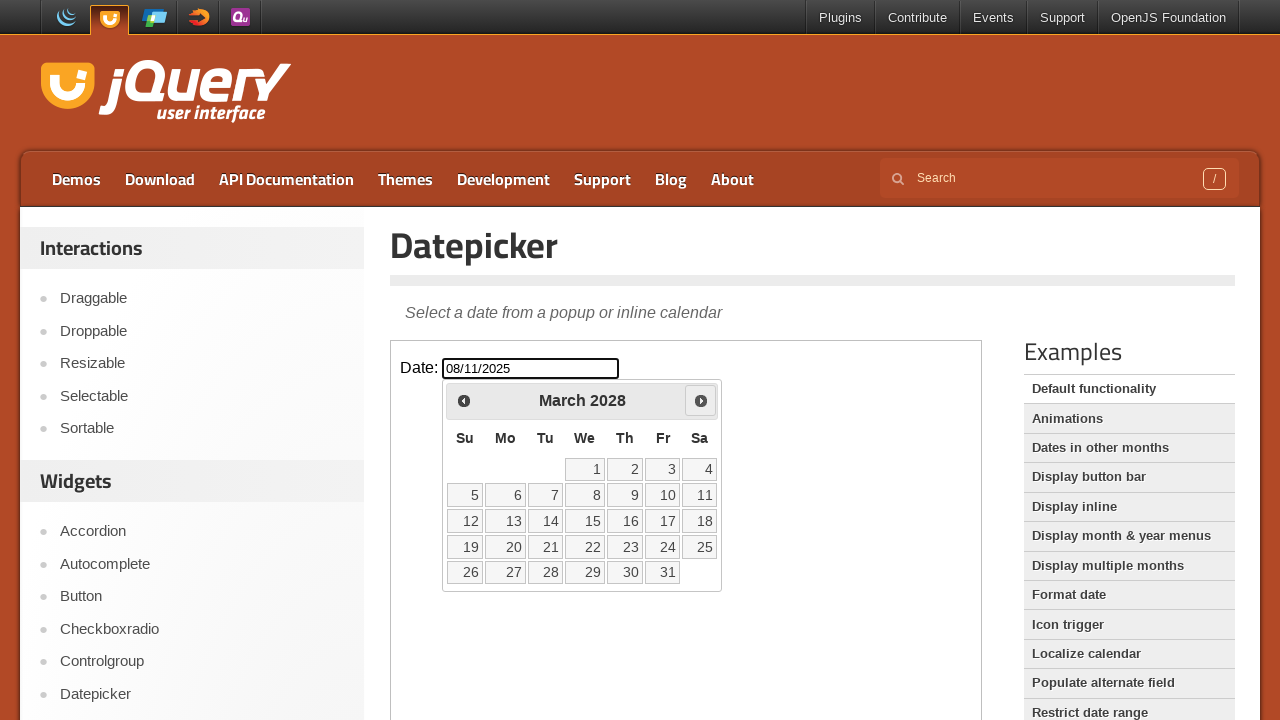

Waited 200ms for calendar to update
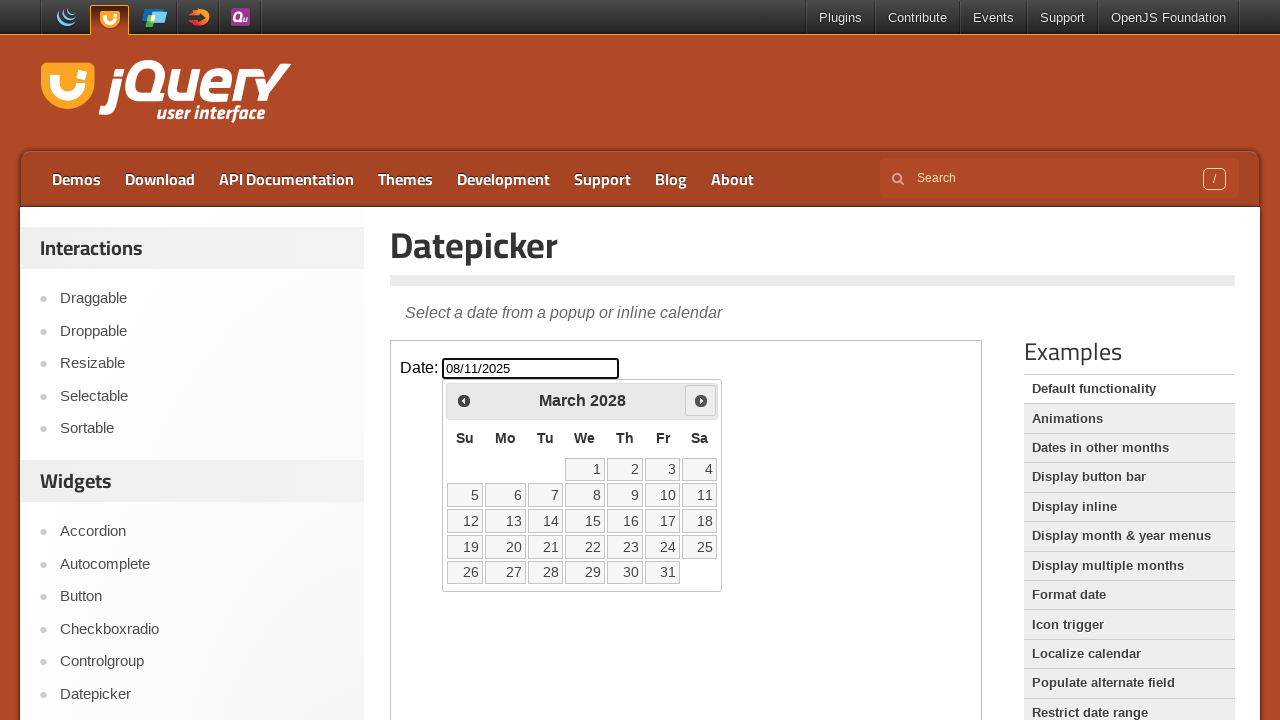

Clicked on date 11 in the calendar to select August 11, 2025 at (700, 495) on .demo-frame >> internal:control=enter-frame >> //a[text()='11']
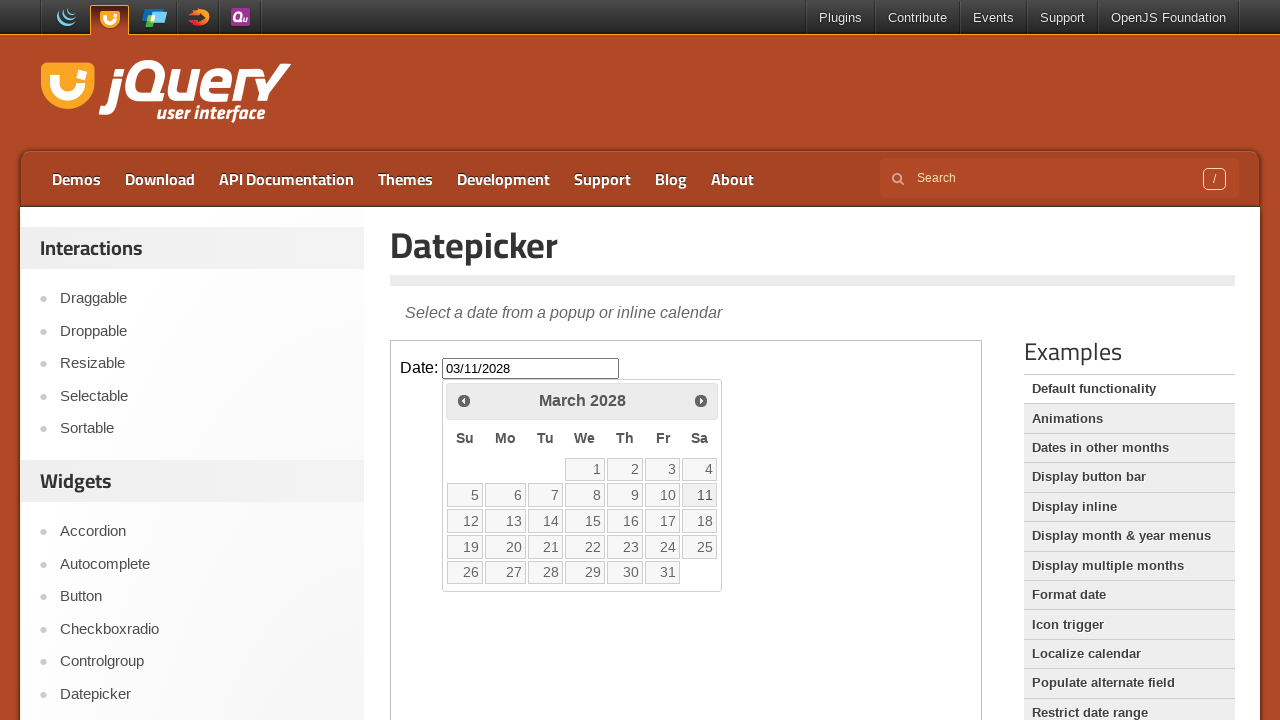

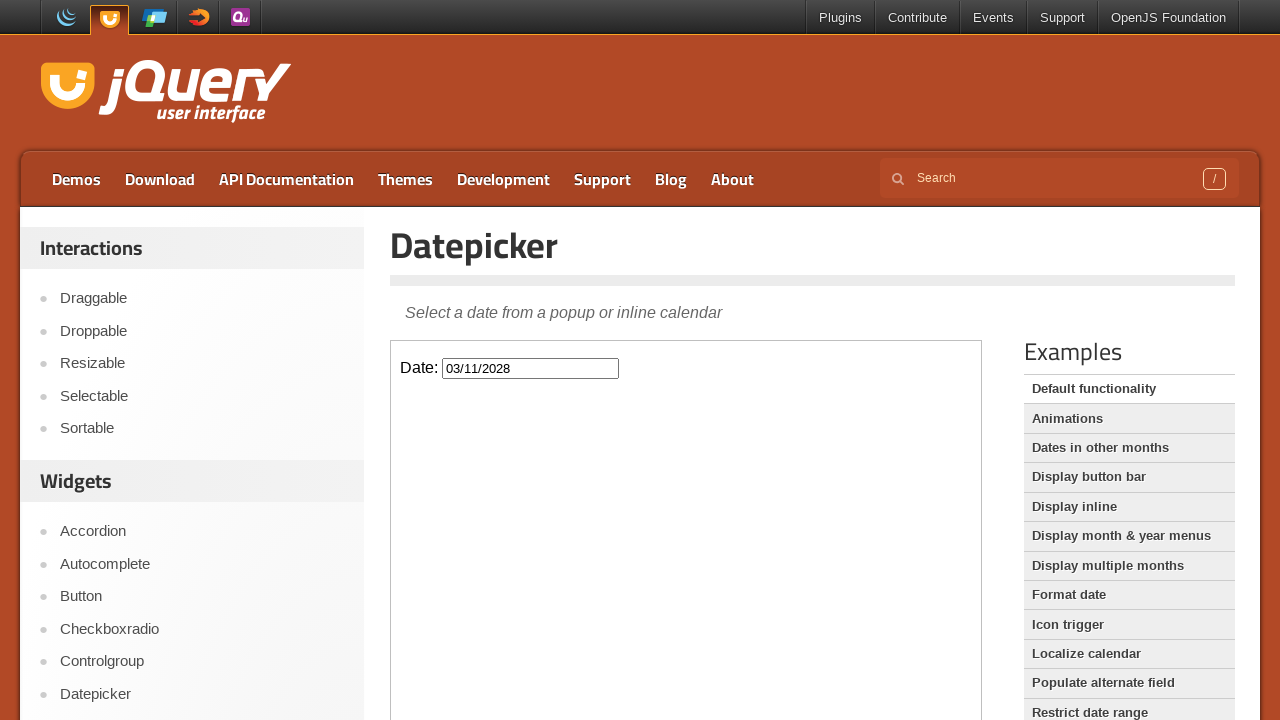